Tests pagination functionality on ICRA rating category page by waiting for the data table to load and navigating through multiple pages using the next button.

Starting URL: https://www.icra.in/Rating/RatingCategory?RatingType=CR&RatingCategoryId=5

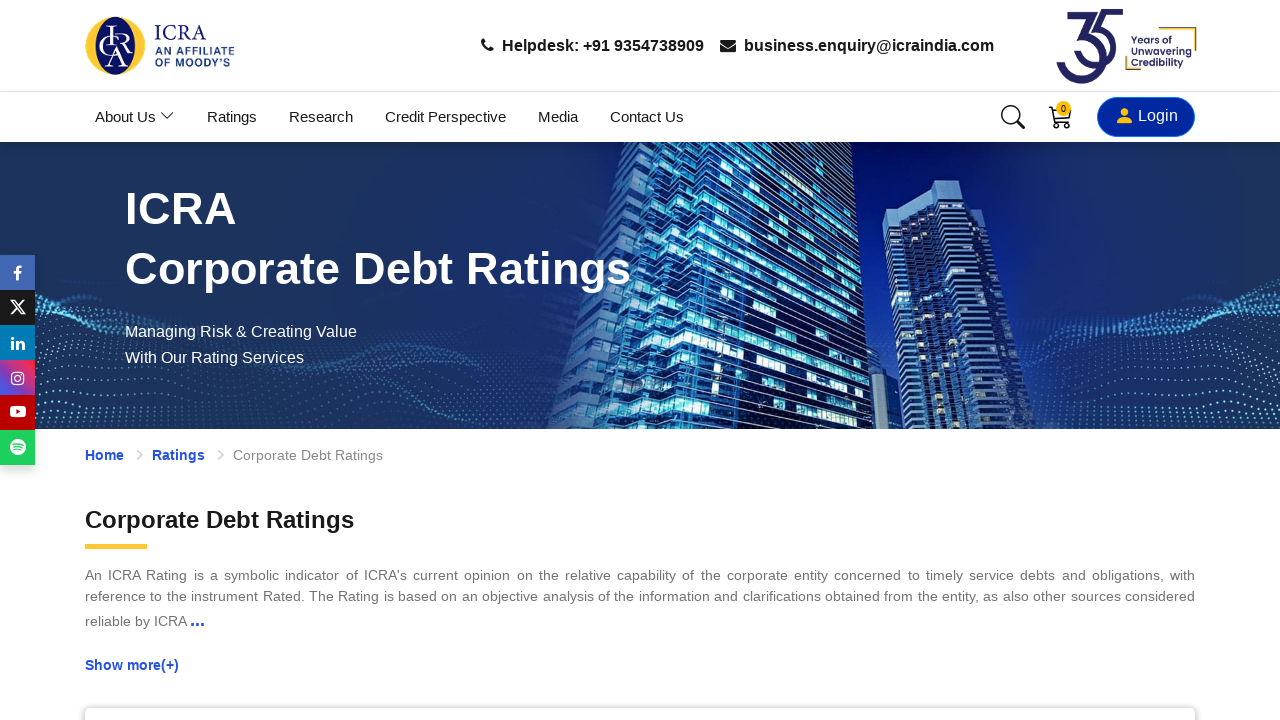

Waited for rating data table to load
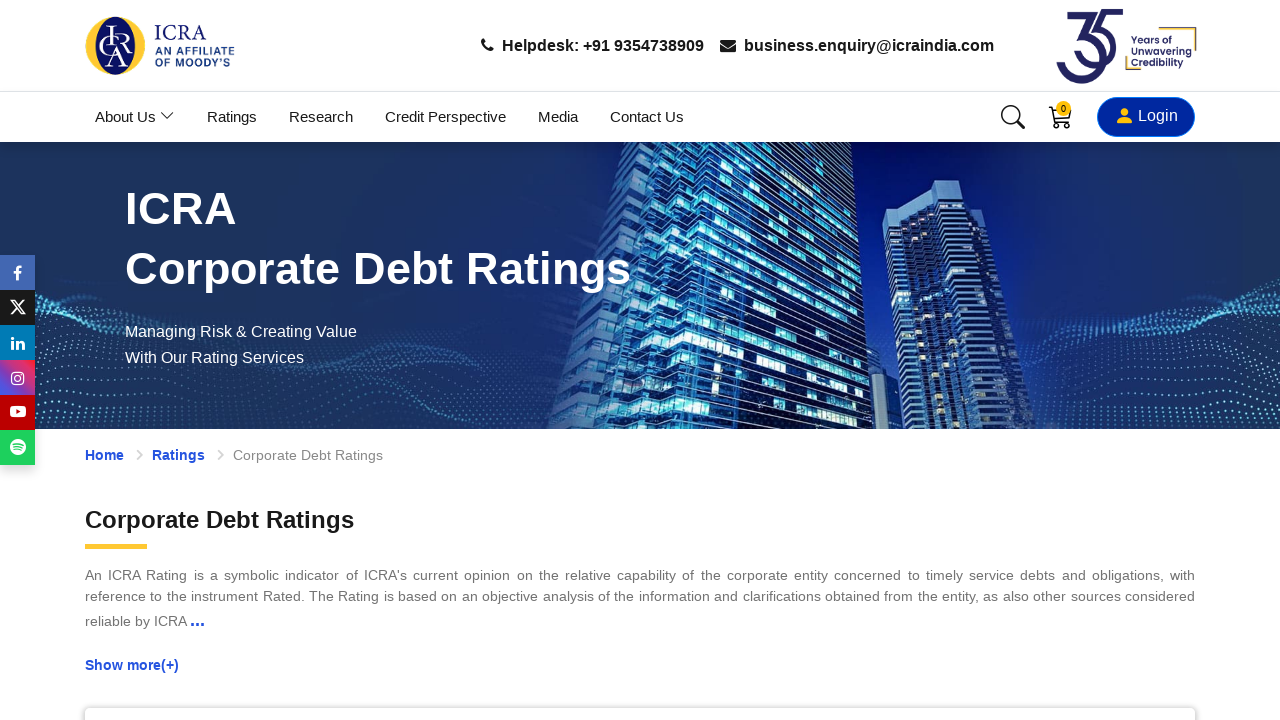

Located next page button on page 1
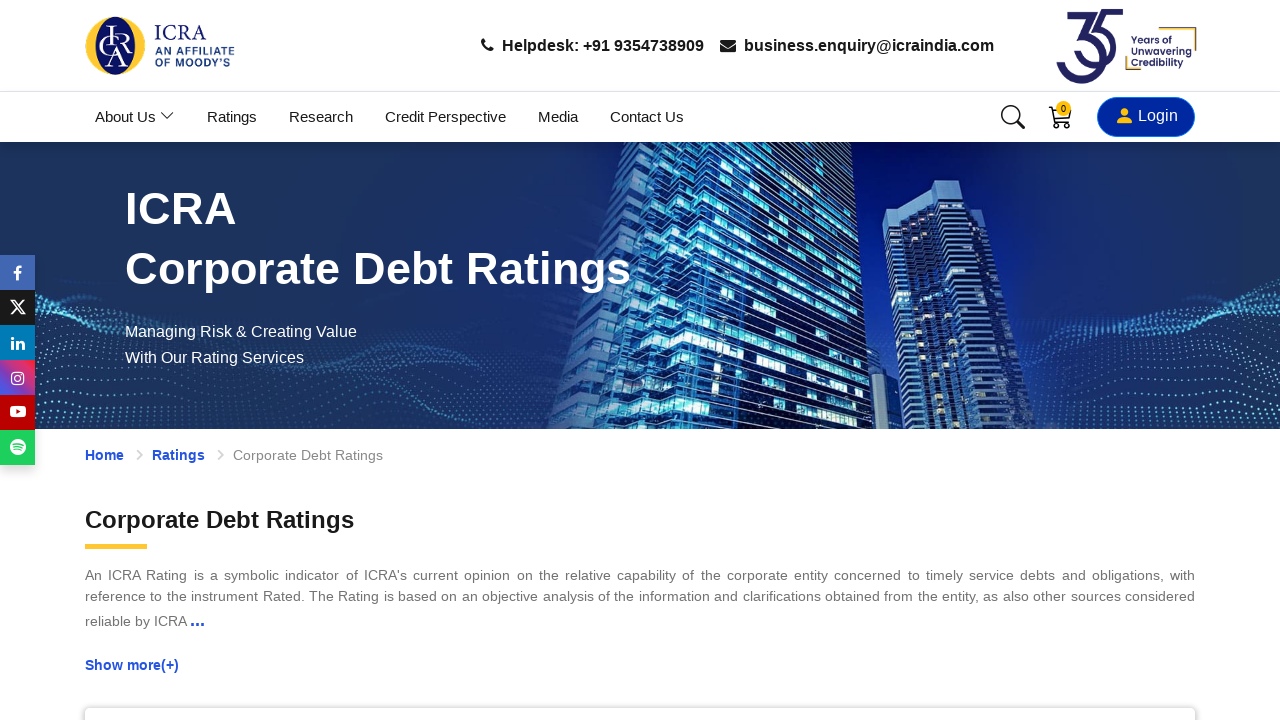

Scrolled next button into view
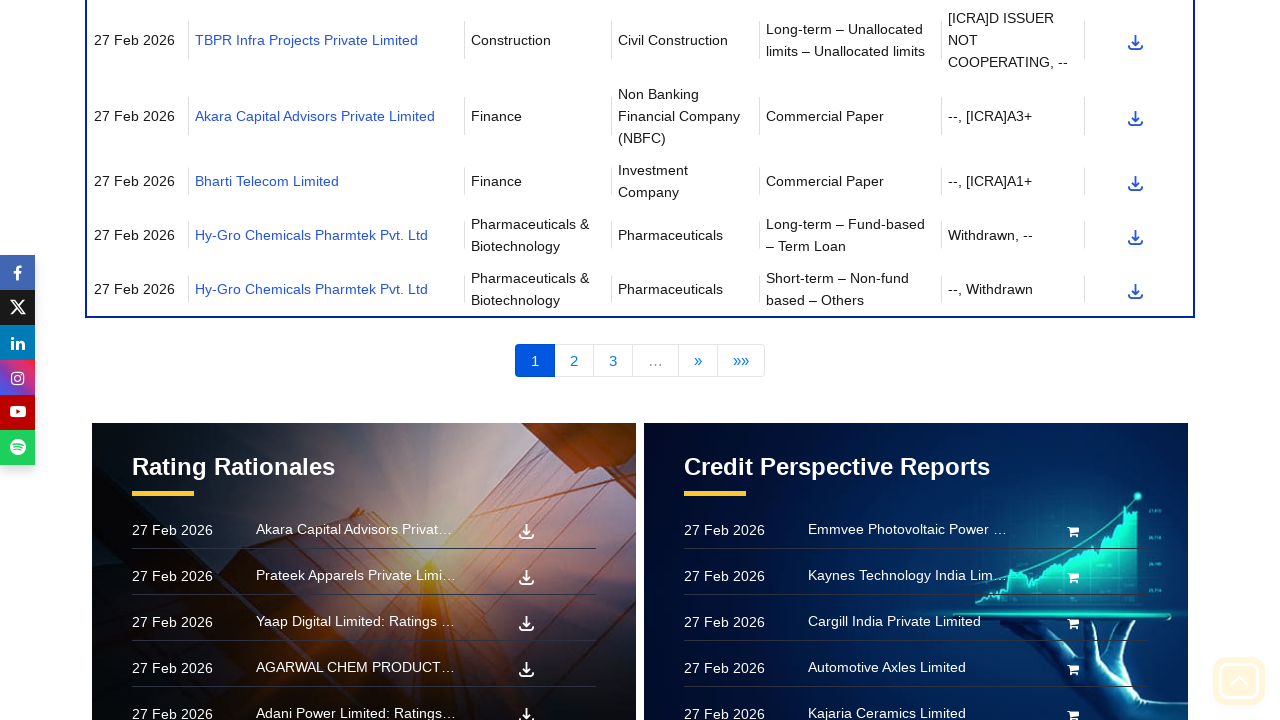

Clicked next button to navigate to page 2 at (698, 361) on xpath=//*[@id="contentPager"]//li[contains(@class, "PagedList-skipToNext")]/a
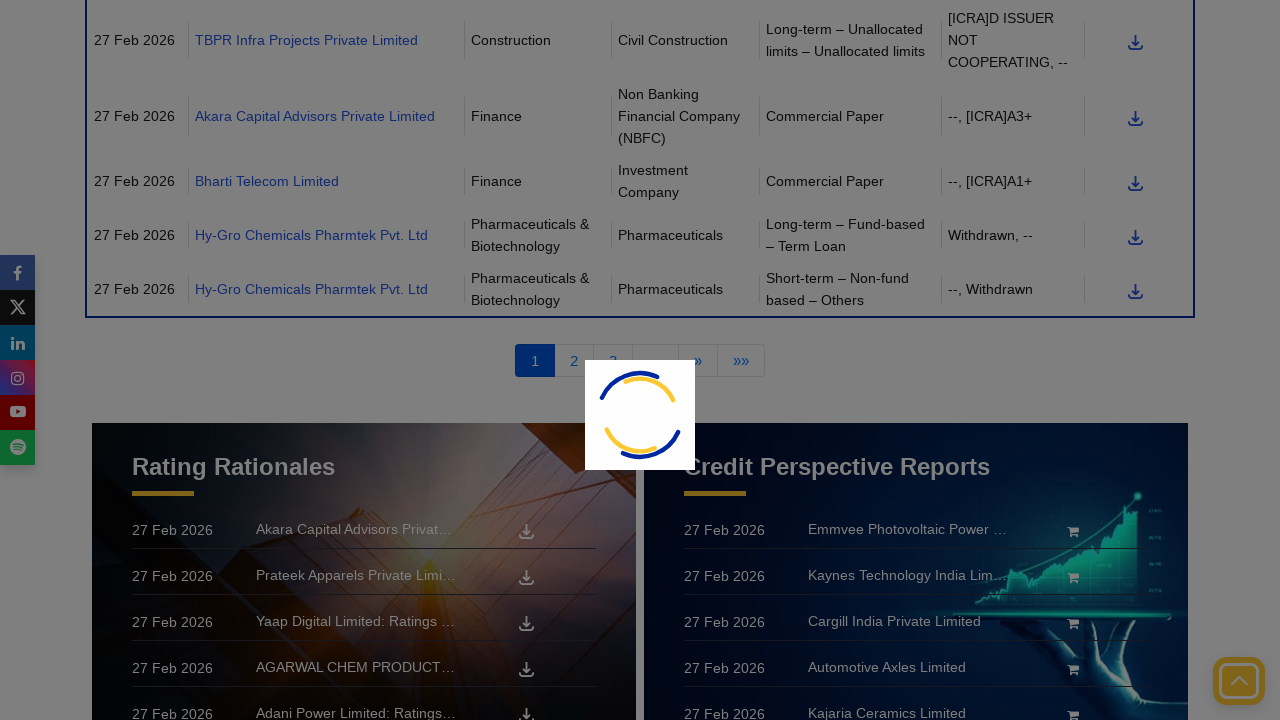

Waited for network to reach idle state
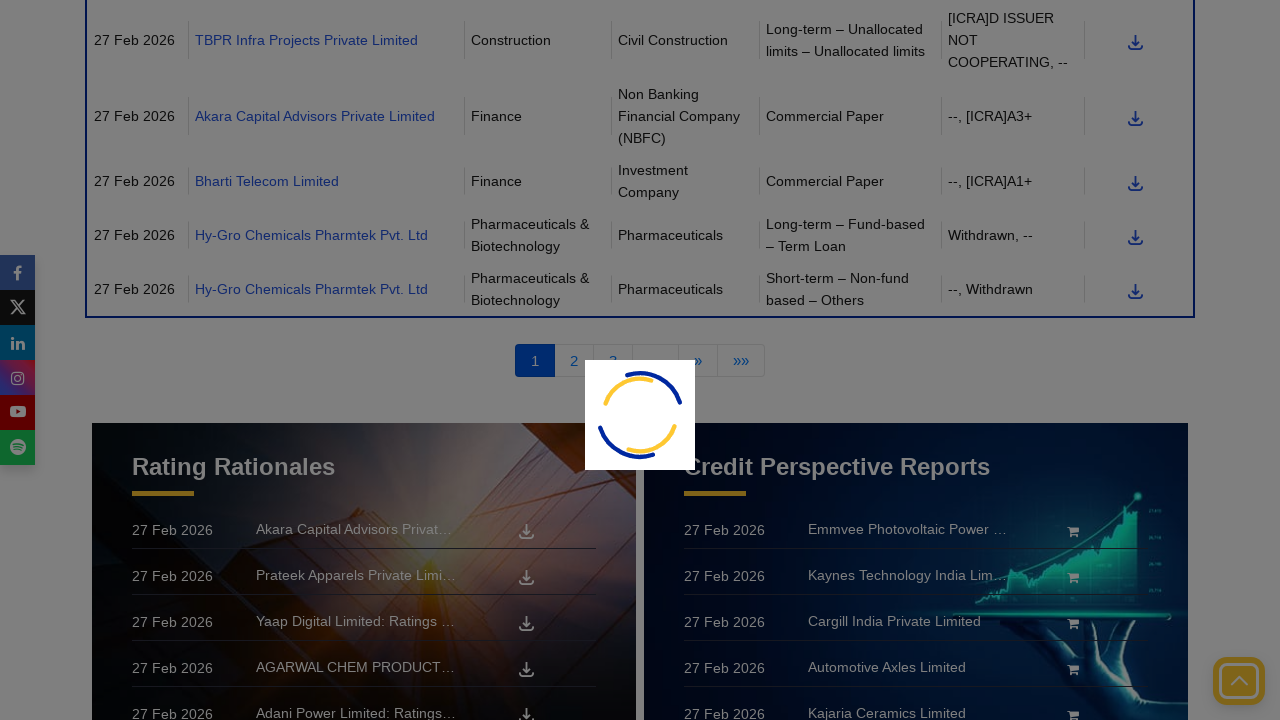

Confirmed data table loaded on new page
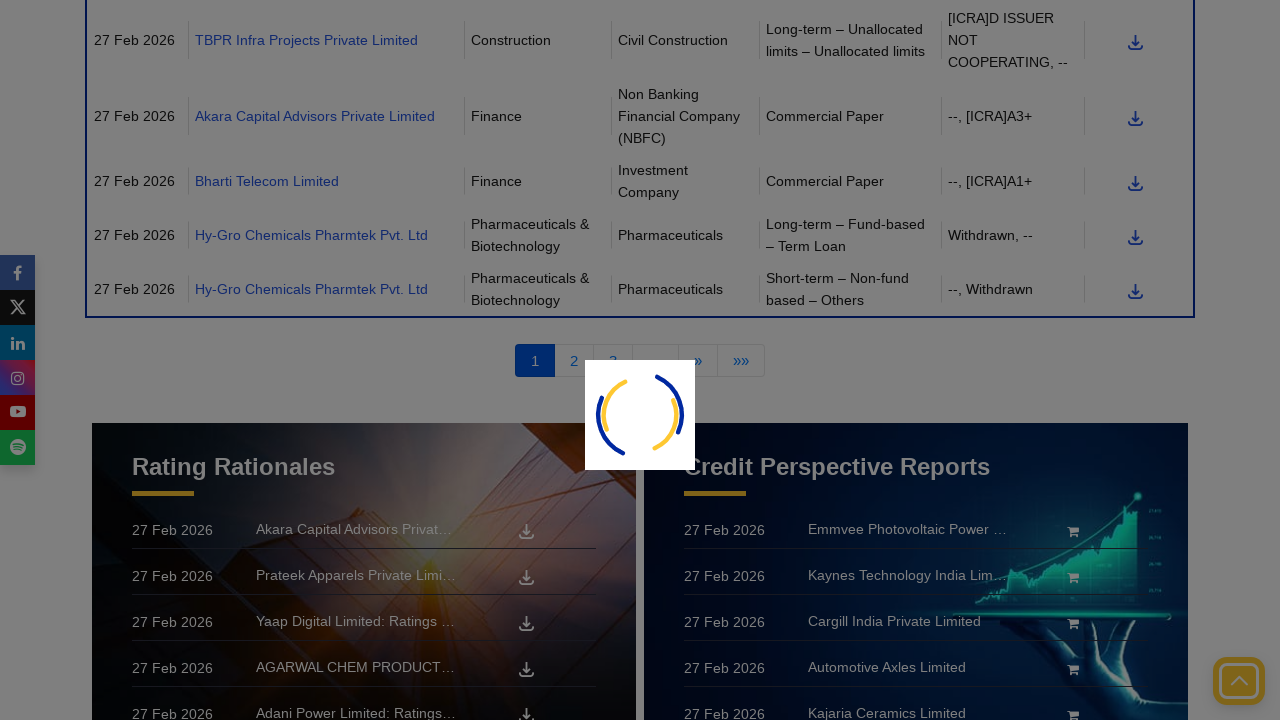

Located next page button on page 2
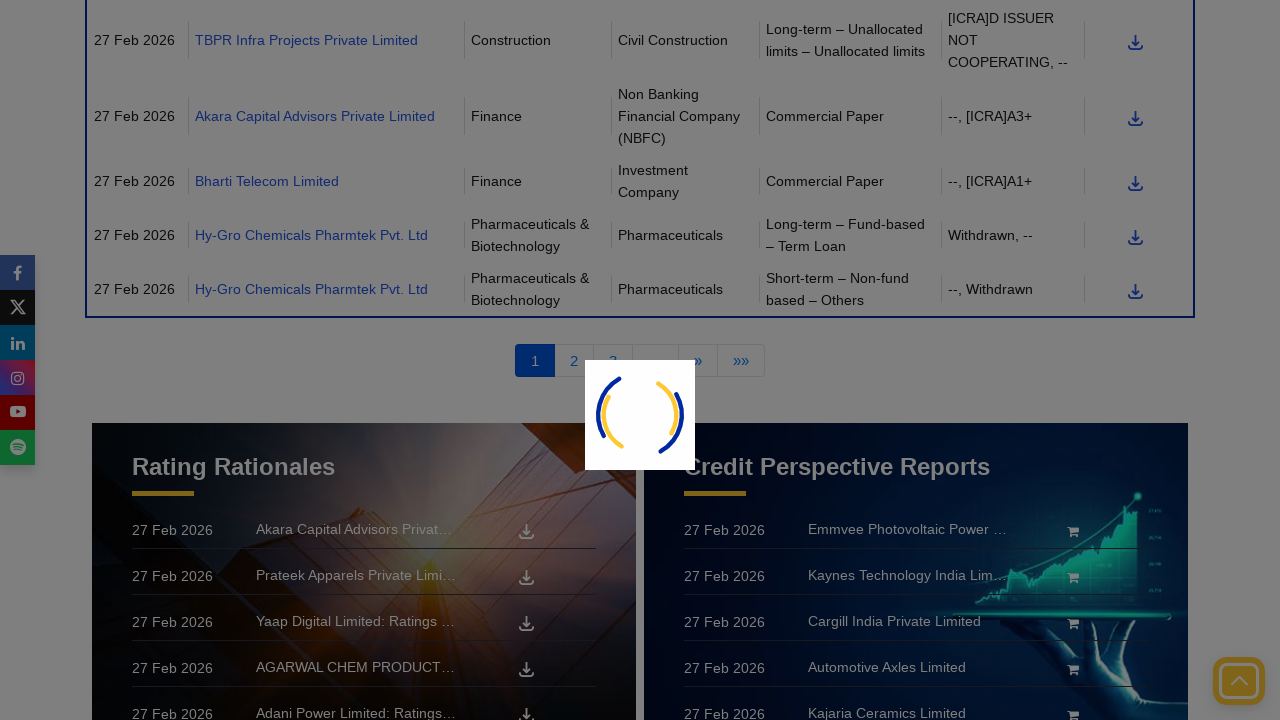

Scrolled next button into view
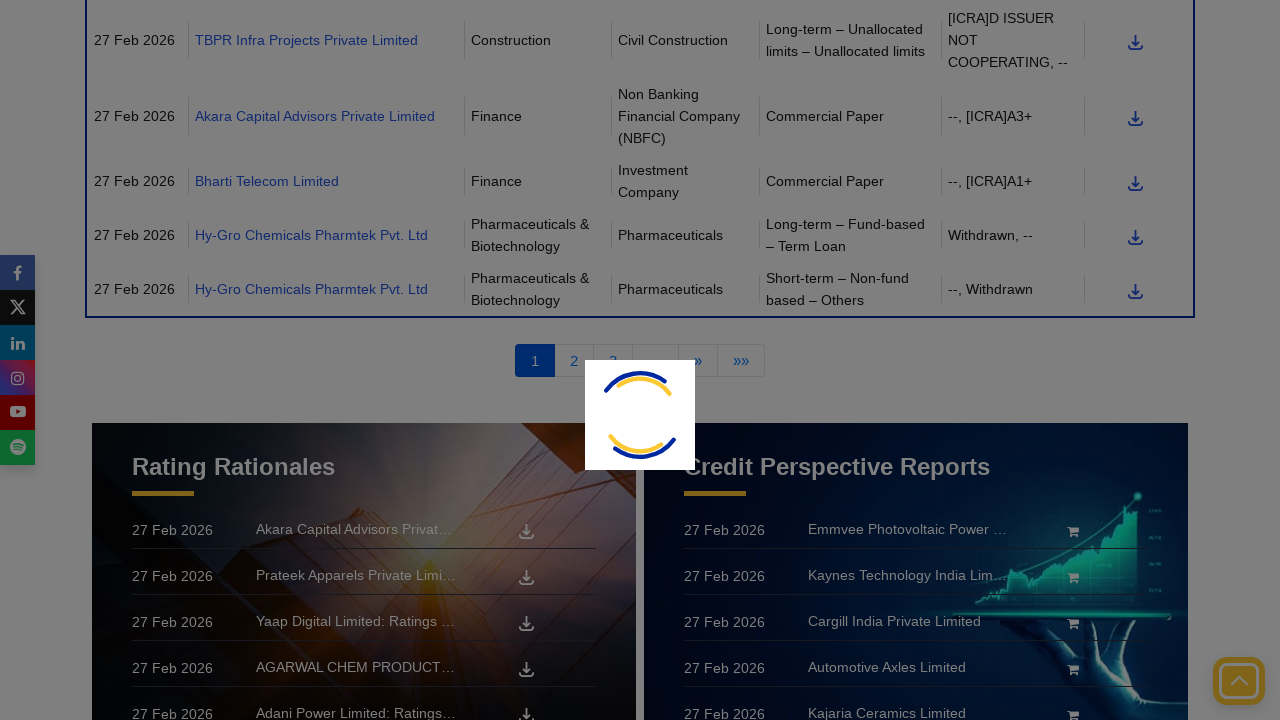

Clicked next button to navigate to page 3 at (718, 361) on xpath=//*[@id="contentPager"]//li[contains(@class, "PagedList-skipToNext")]/a
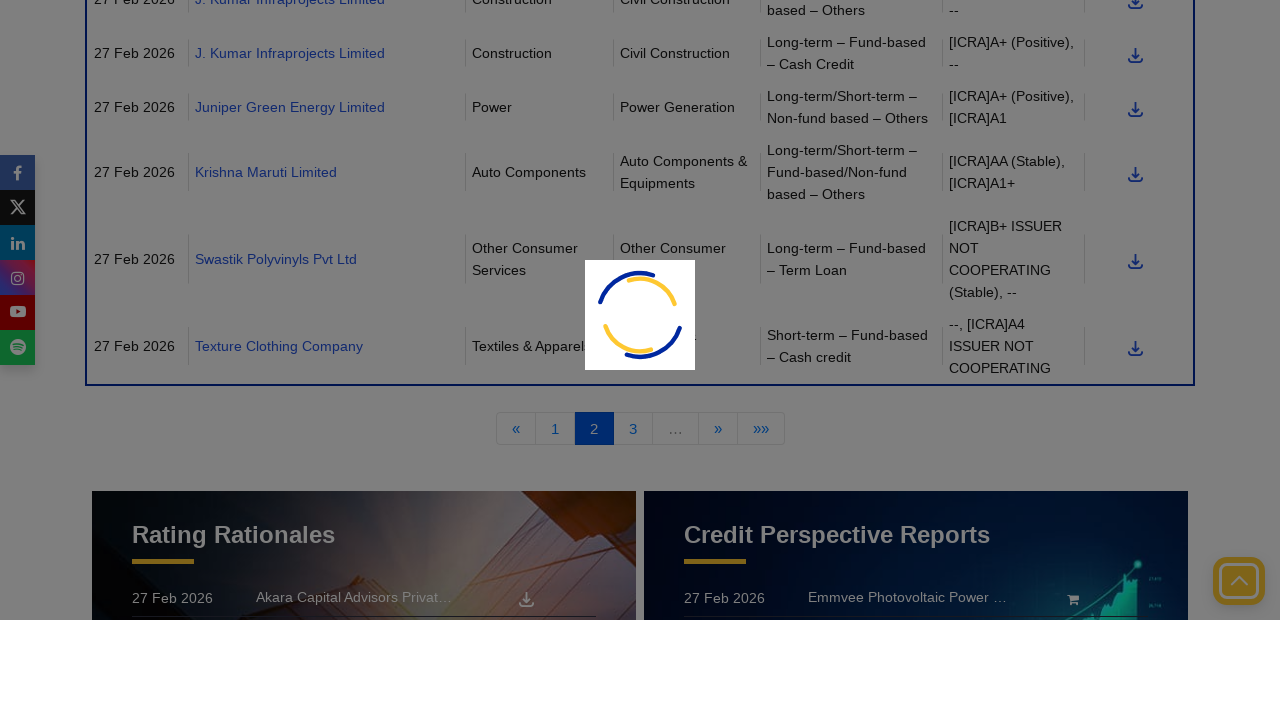

Waited for network to reach idle state
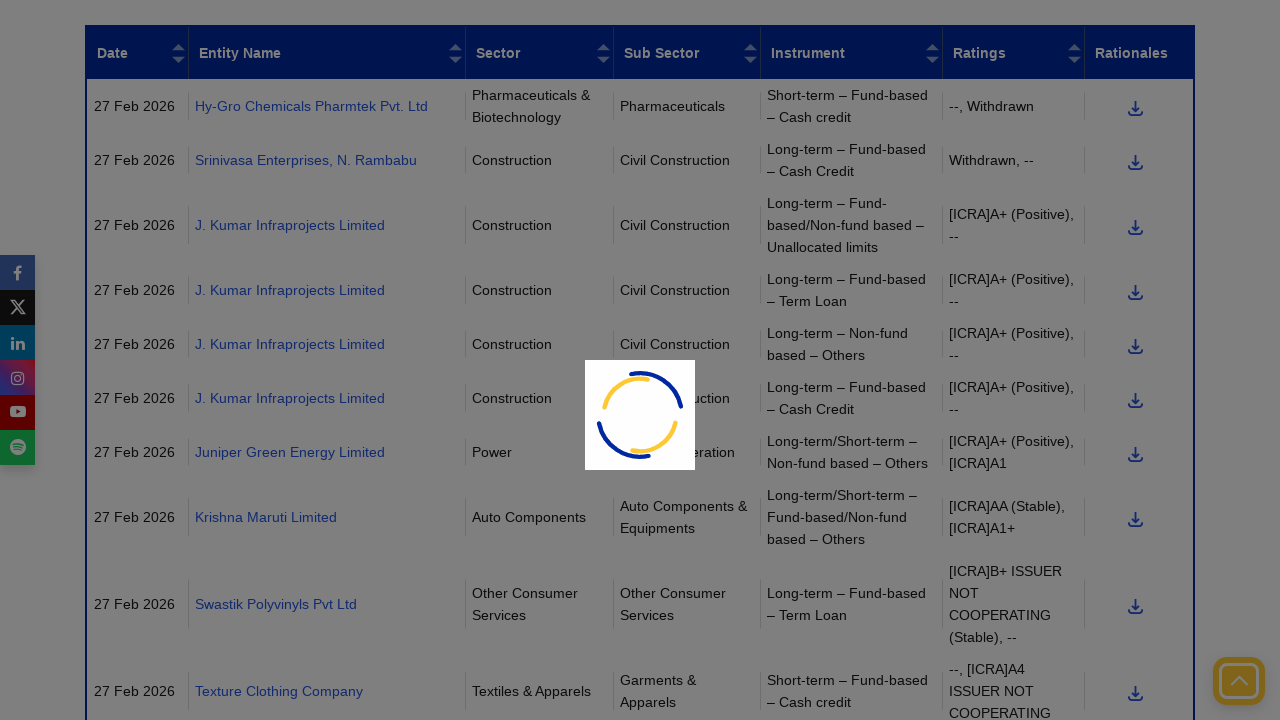

Confirmed data table loaded on new page
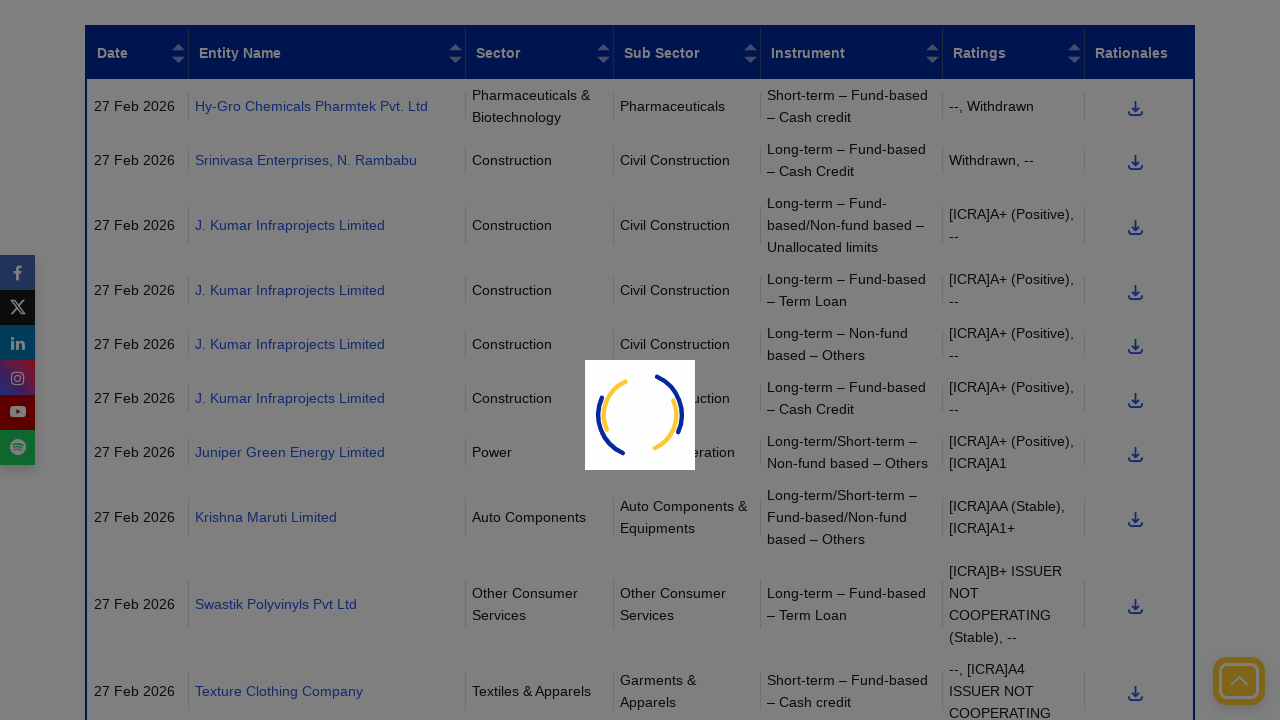

Located next page button on page 3
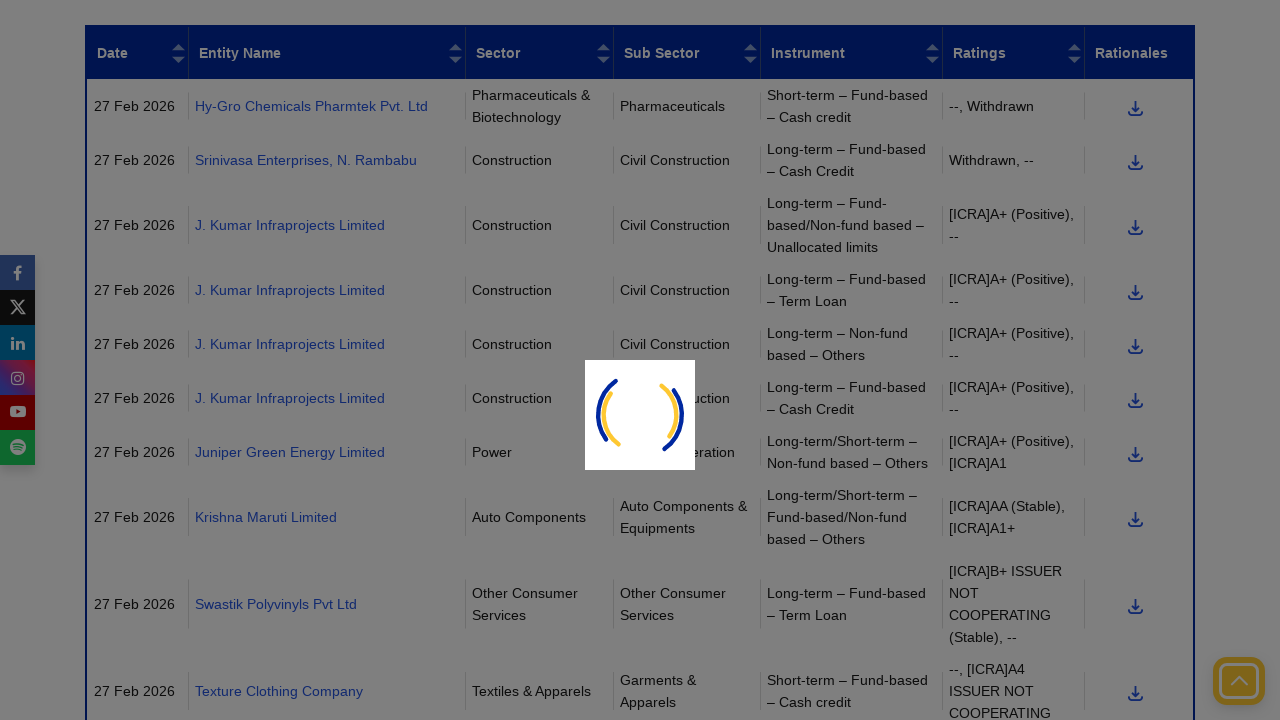

Scrolled next button into view
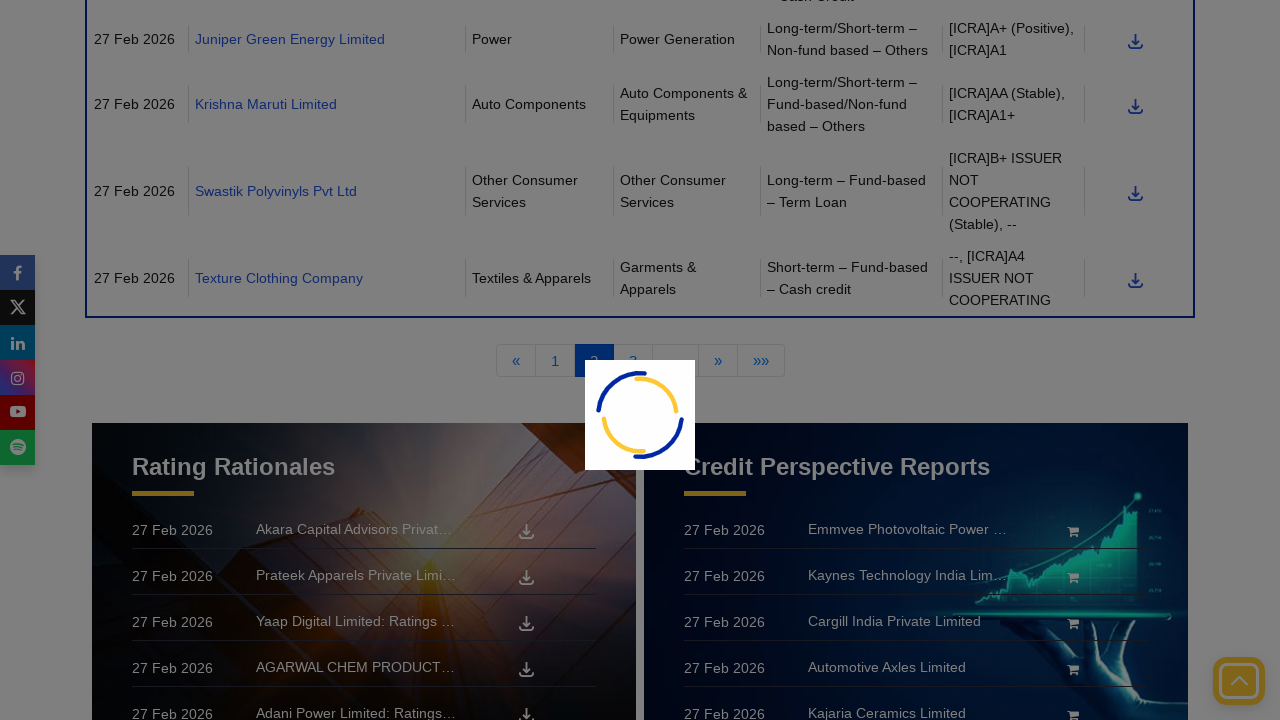

Clicked next button to navigate to page 4 at (764, 361) on xpath=//*[@id="contentPager"]//li[contains(@class, "PagedList-skipToNext")]/a
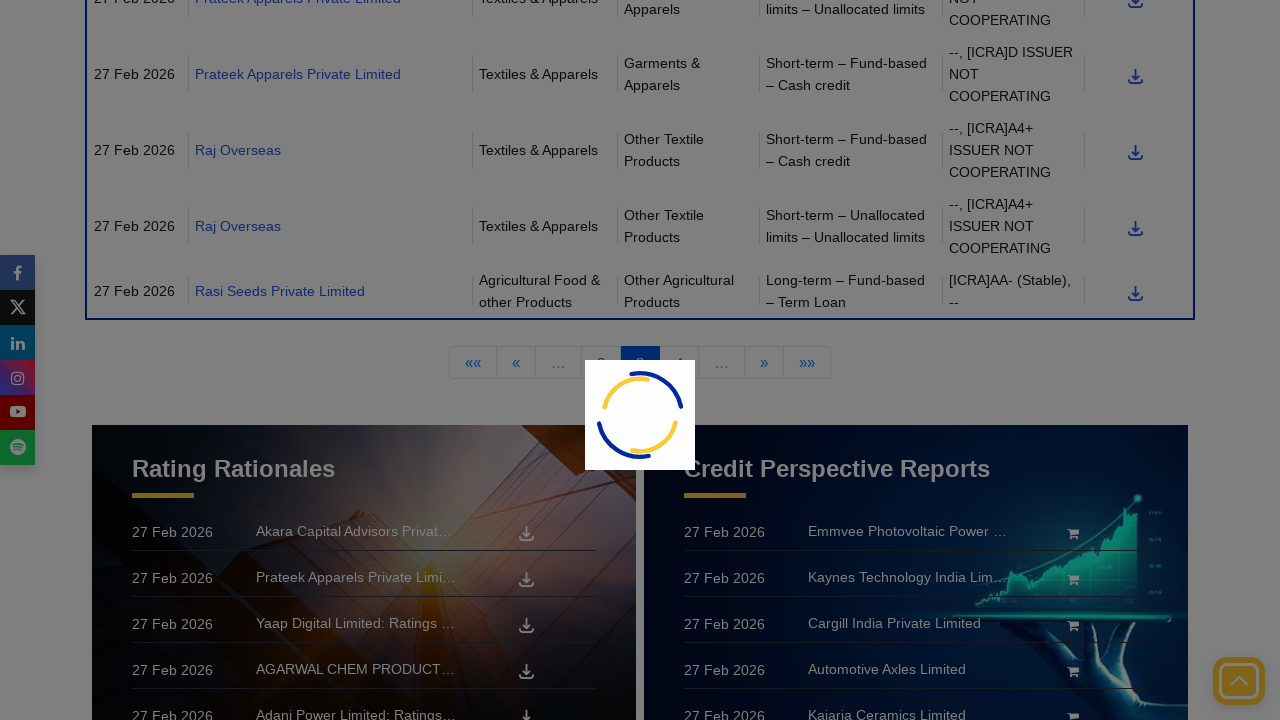

Waited for network to reach idle state
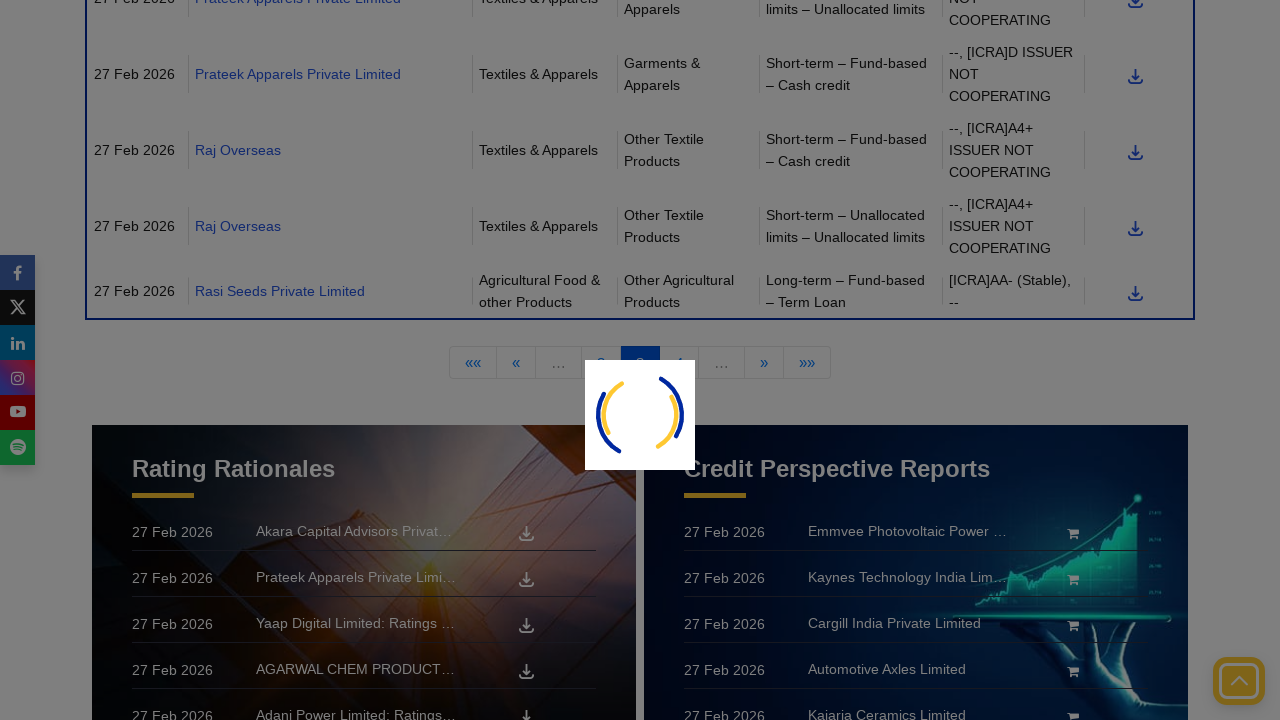

Confirmed data table loaded on new page
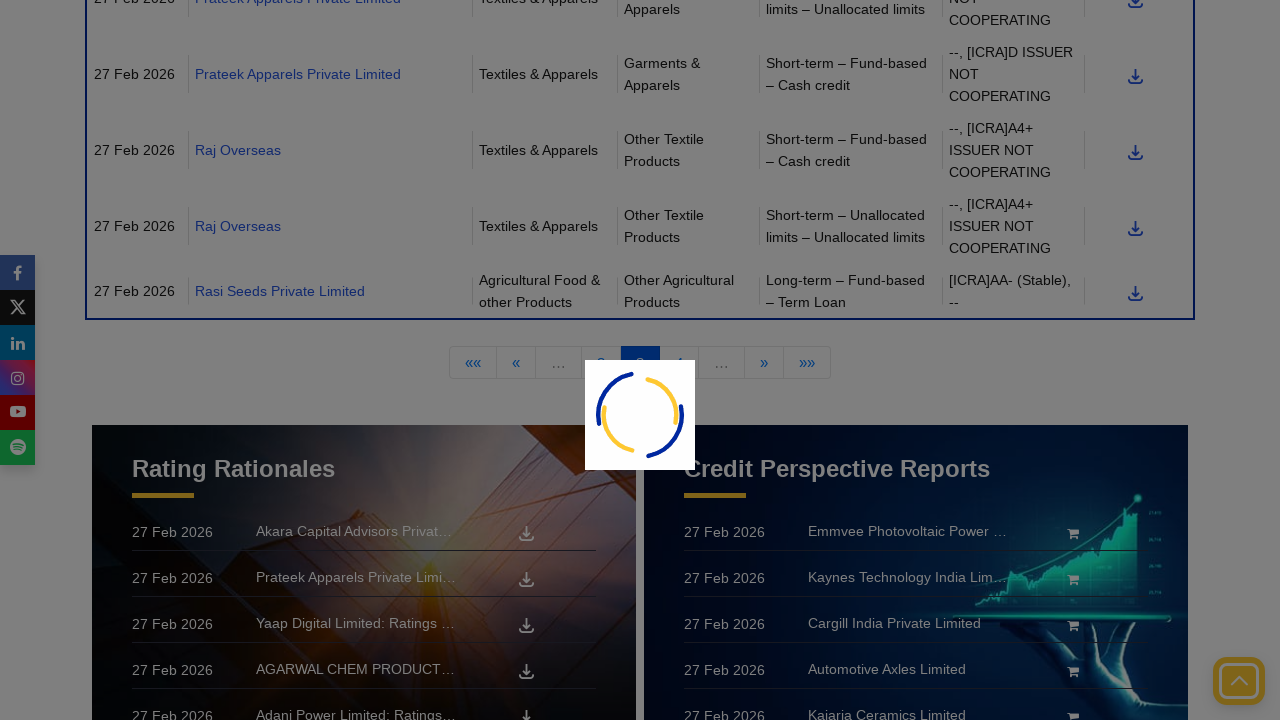

Located next page button on page 4
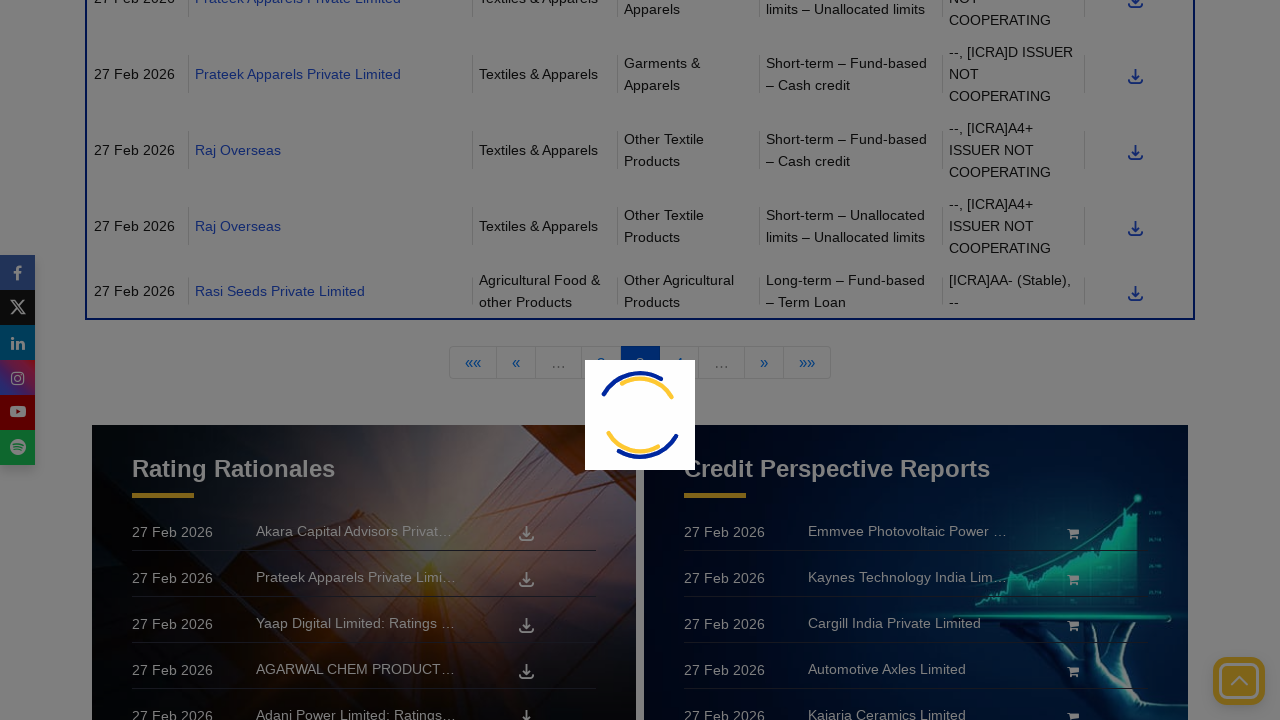

Scrolled next button into view
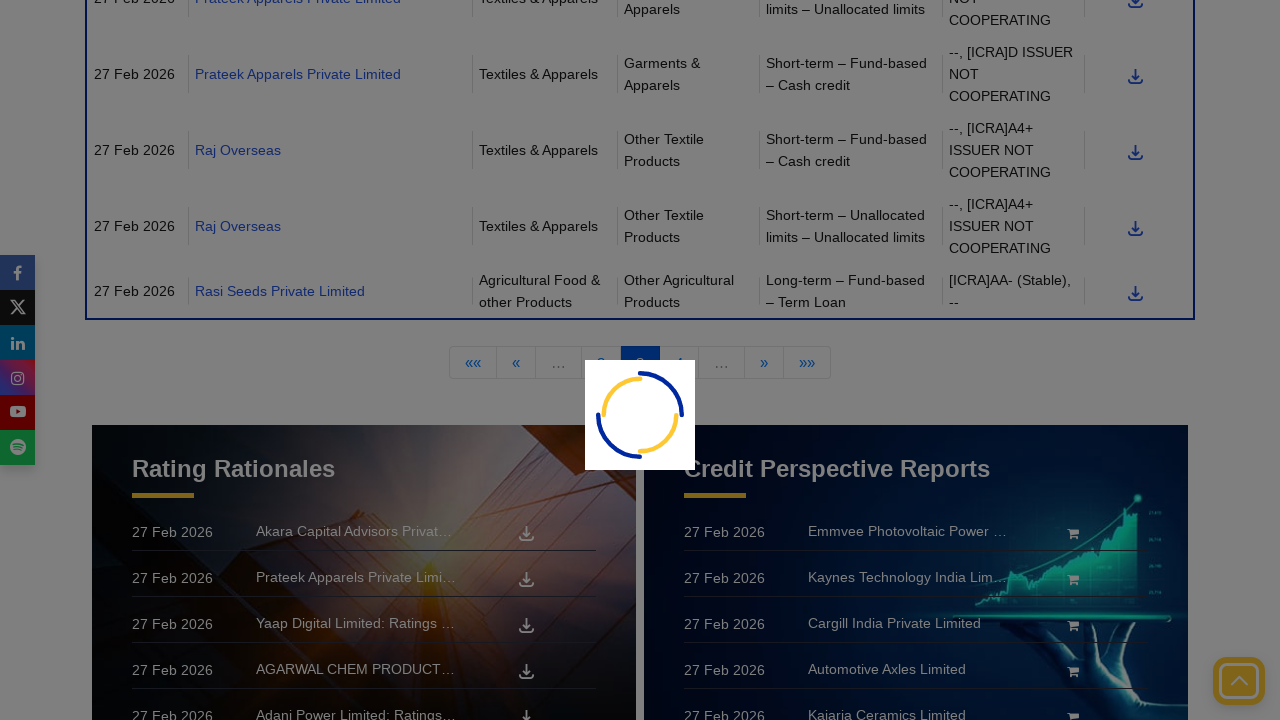

Clicked next button to navigate to page 5 at (764, 594) on xpath=//*[@id="contentPager"]//li[contains(@class, "PagedList-skipToNext")]/a
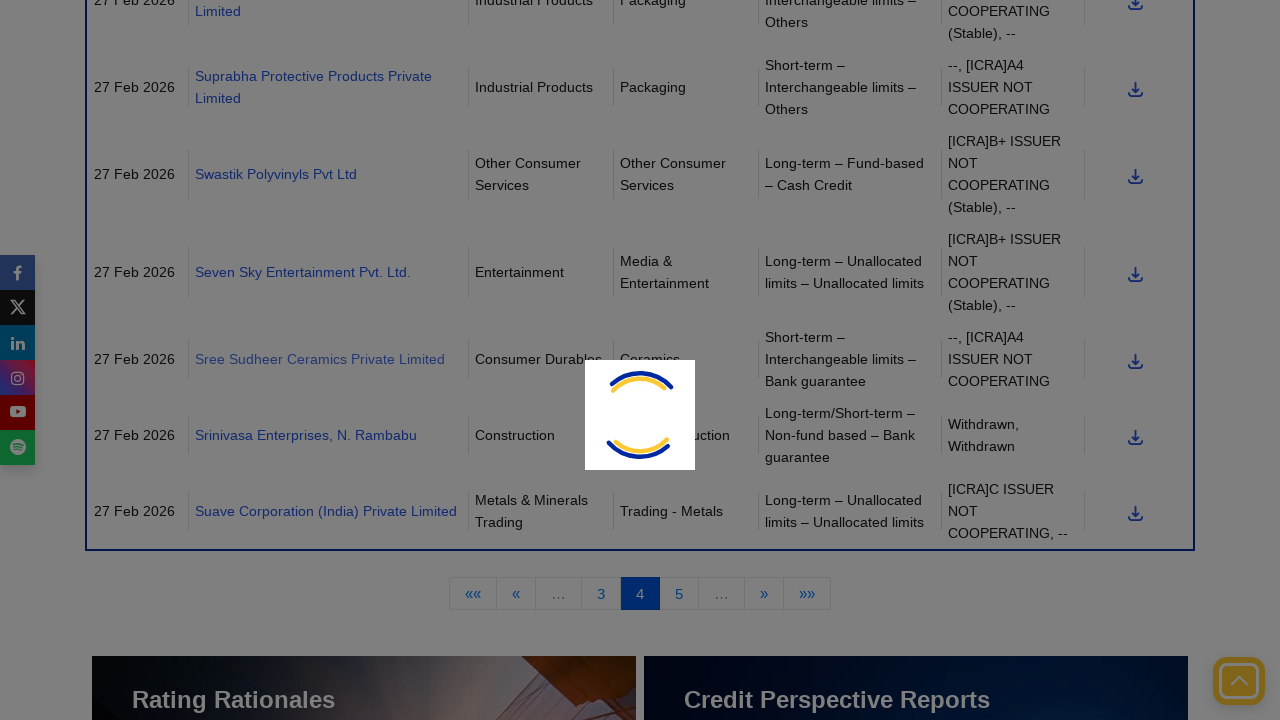

Waited for network to reach idle state
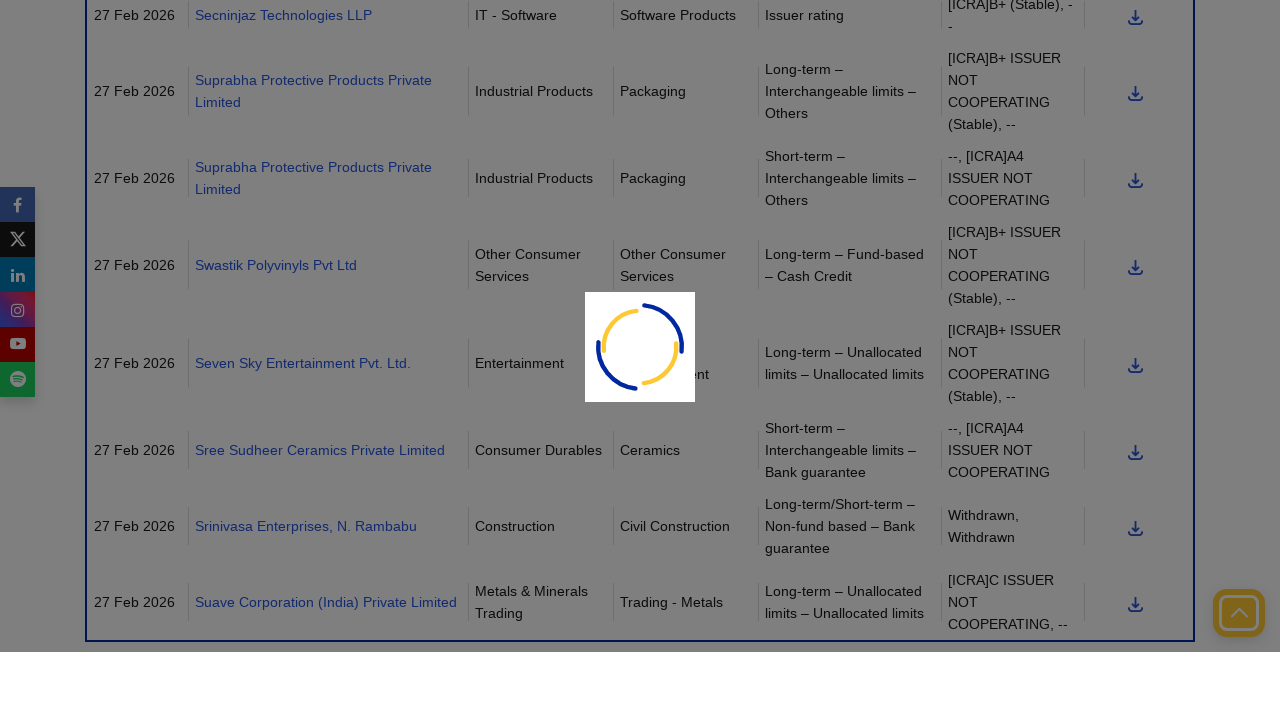

Confirmed data table loaded on new page
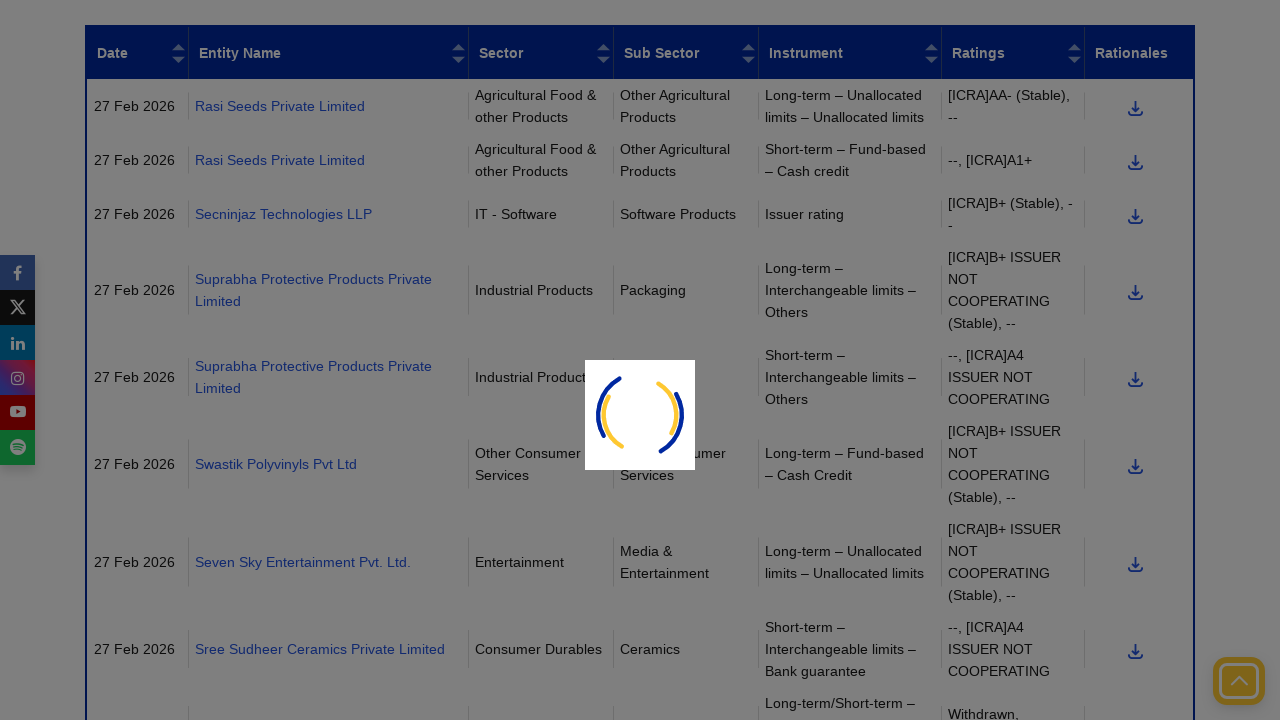

Located next page button on page 5
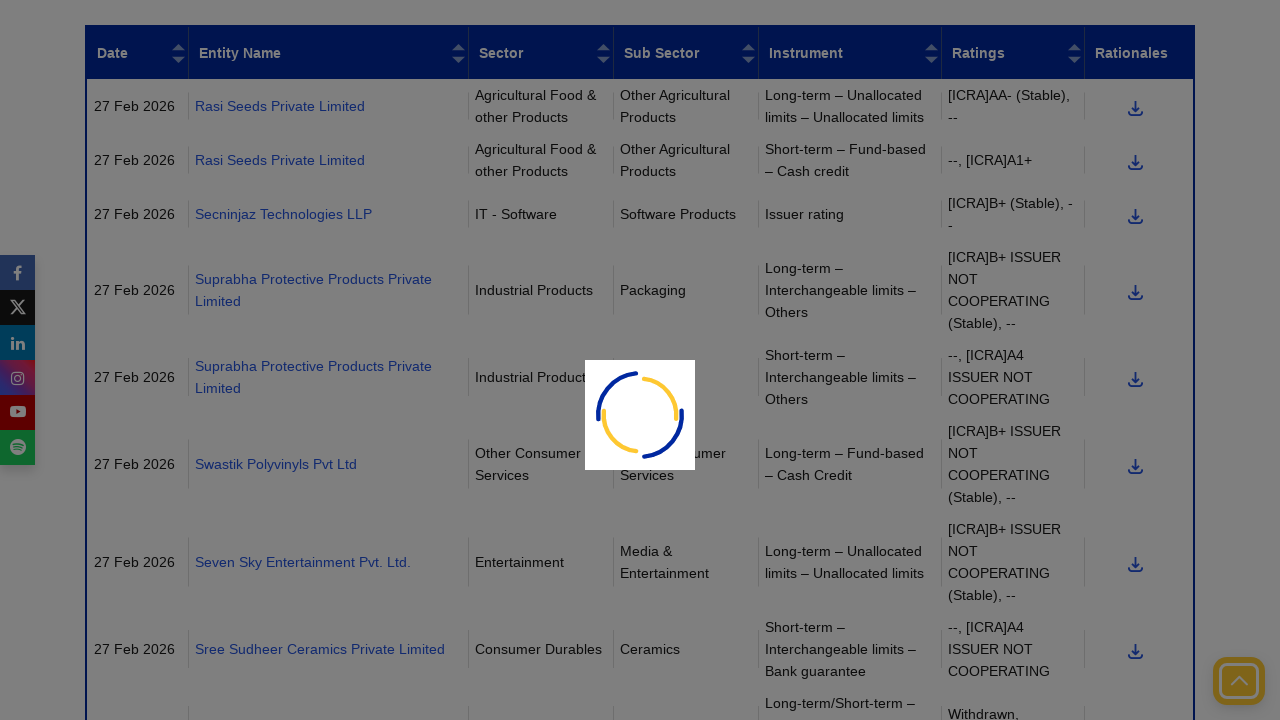

Scrolled next button into view
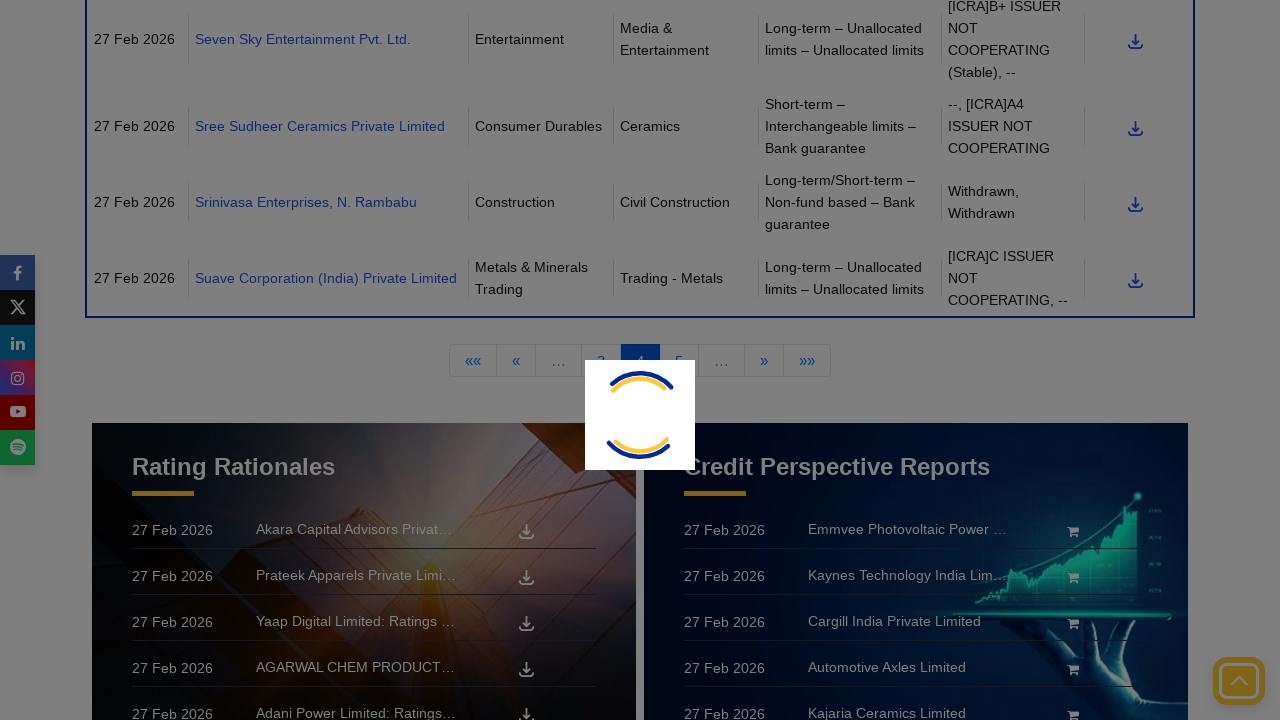

Clicked next button to navigate to page 6 at (764, 616) on xpath=//*[@id="contentPager"]//li[contains(@class, "PagedList-skipToNext")]/a
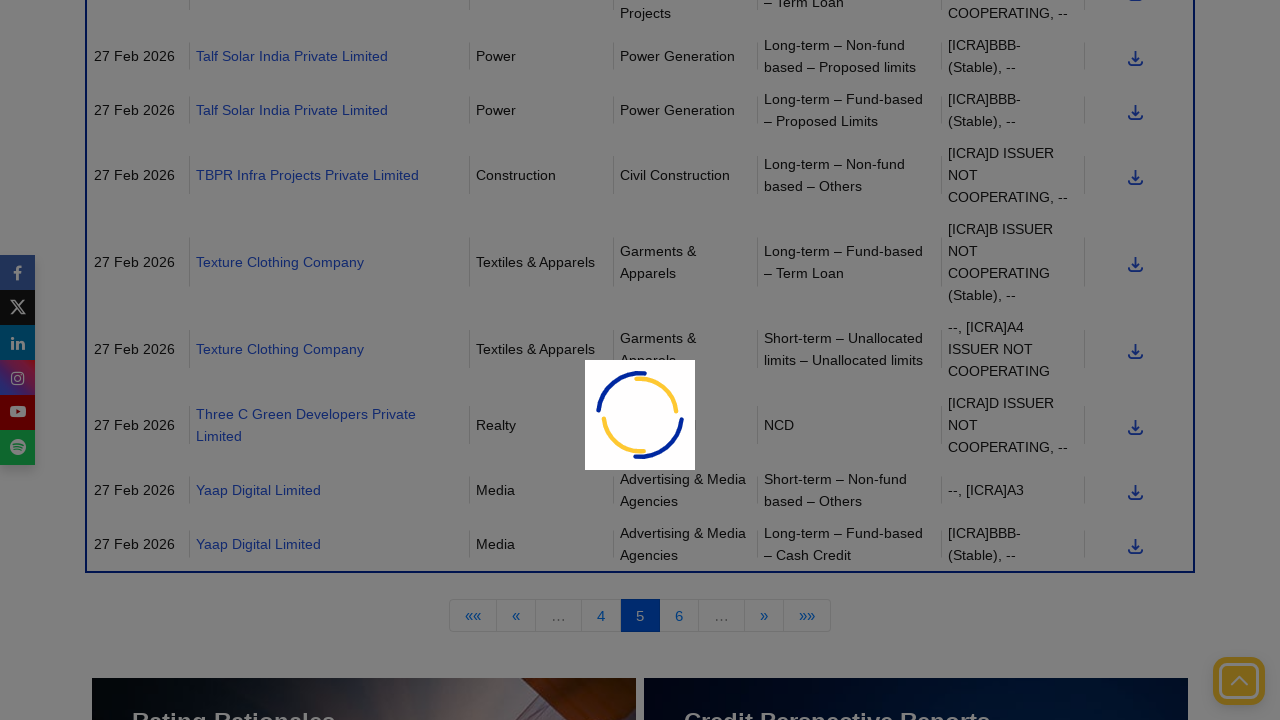

Waited for network to reach idle state
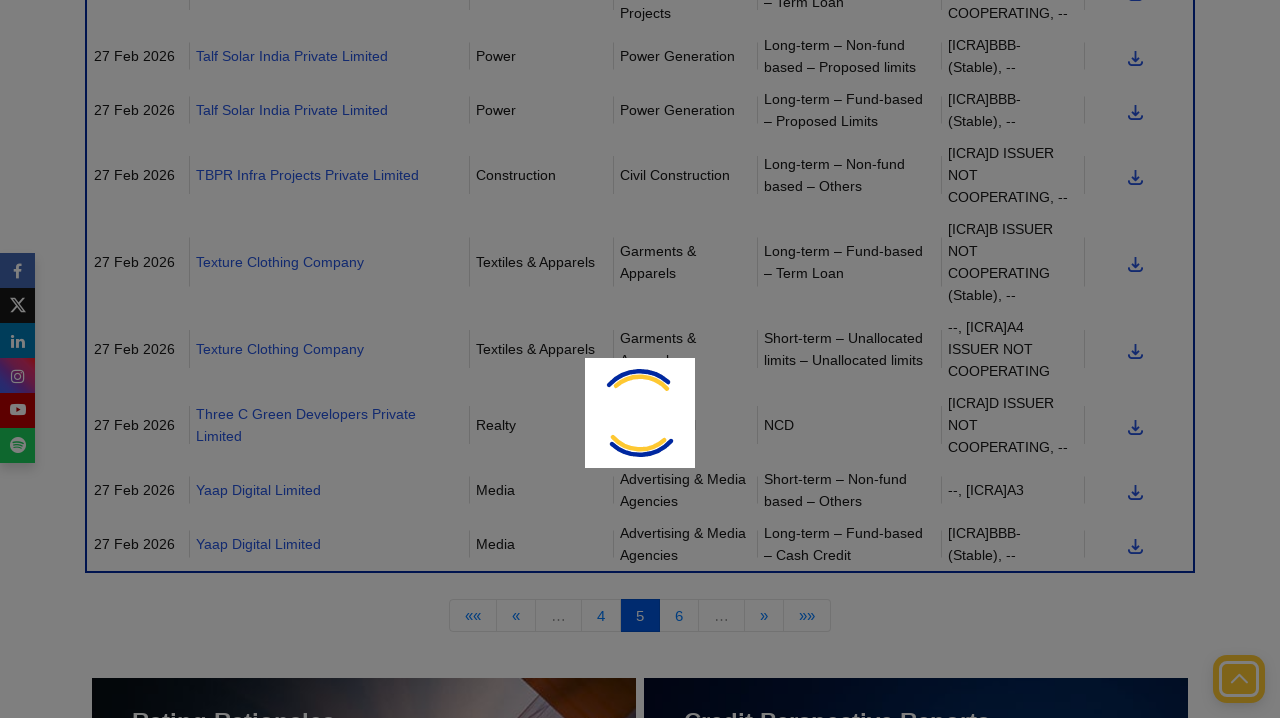

Confirmed data table loaded on new page
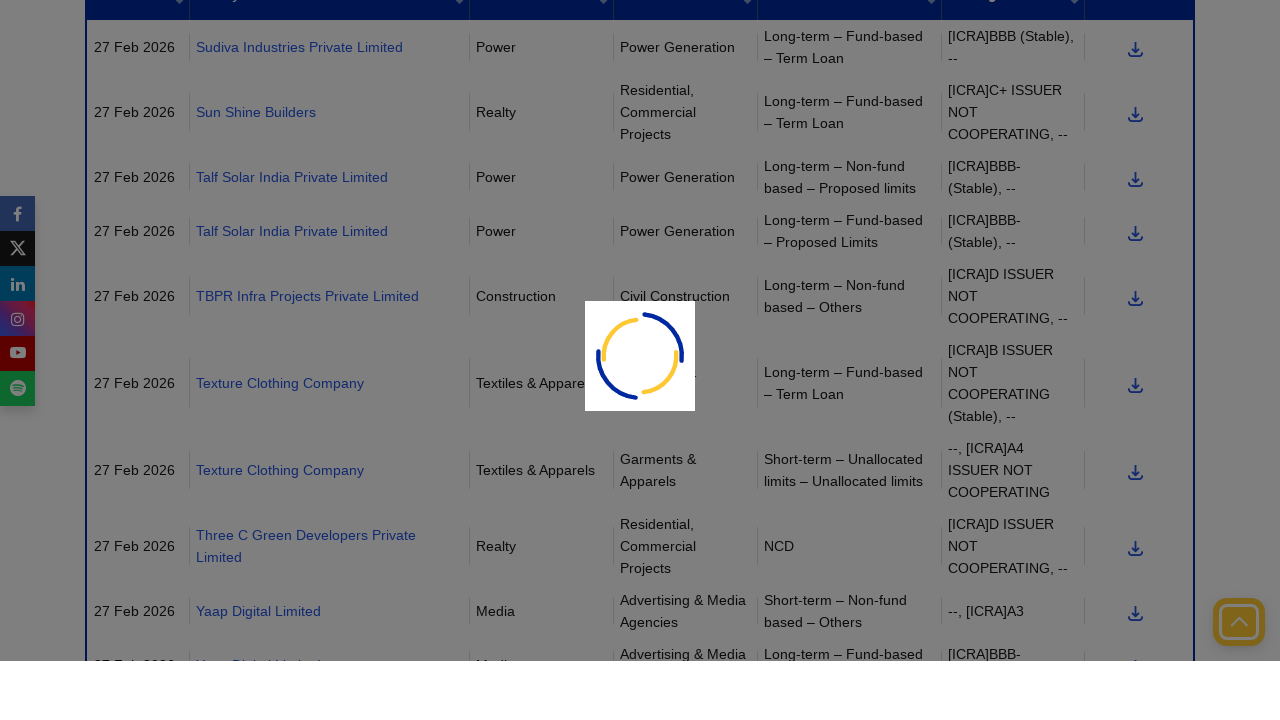

Located next page button on page 6
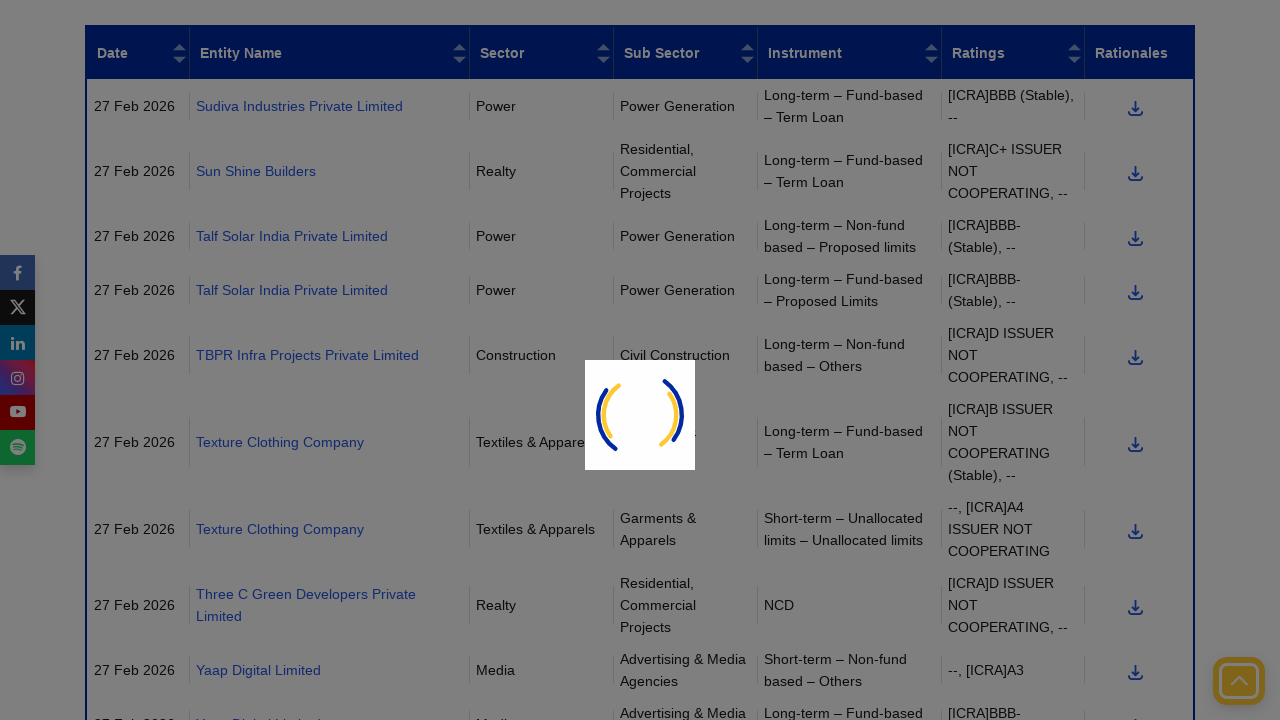

Scrolled next button into view
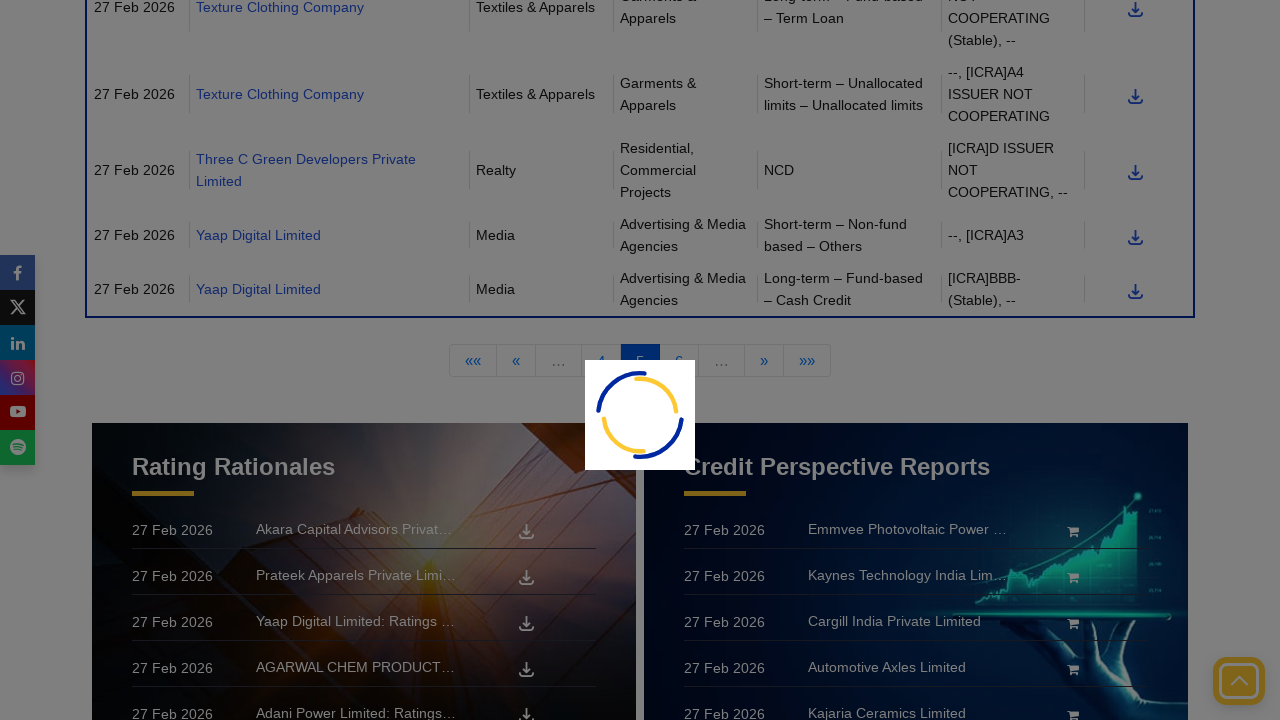

Clicked next button to navigate to page 7 at (764, 660) on xpath=//*[@id="contentPager"]//li[contains(@class, "PagedList-skipToNext")]/a
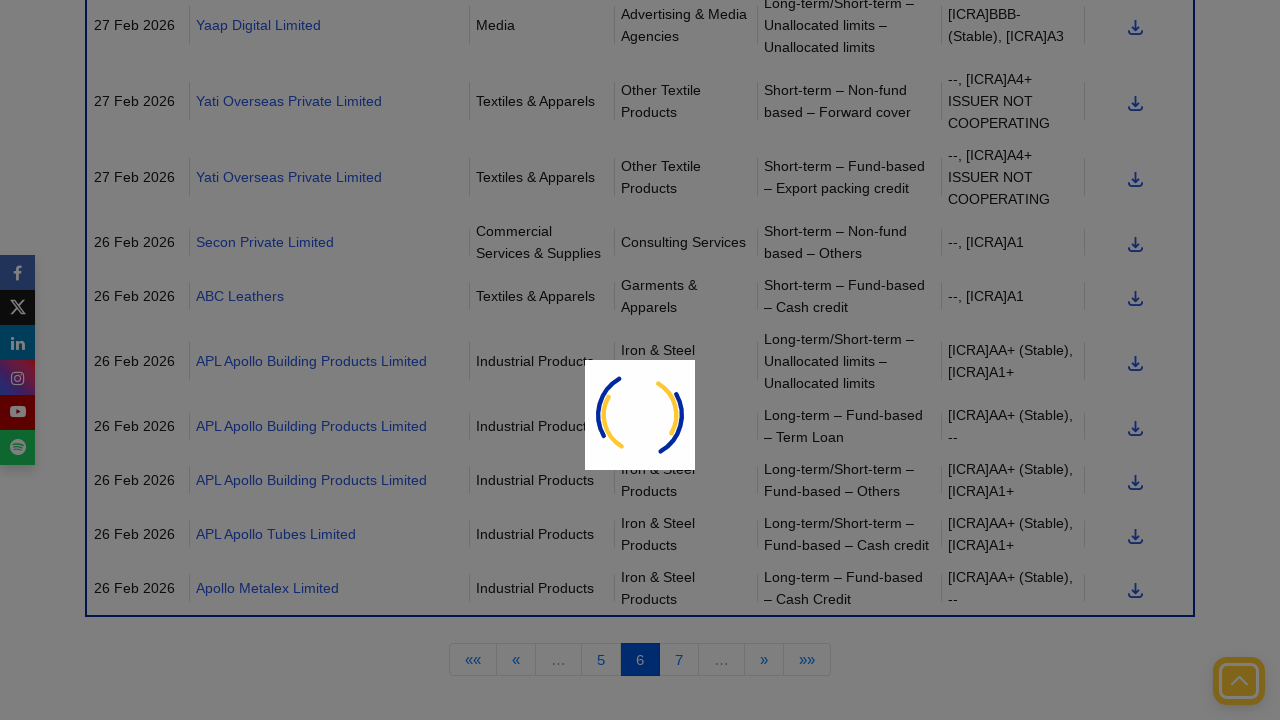

Waited for network to reach idle state
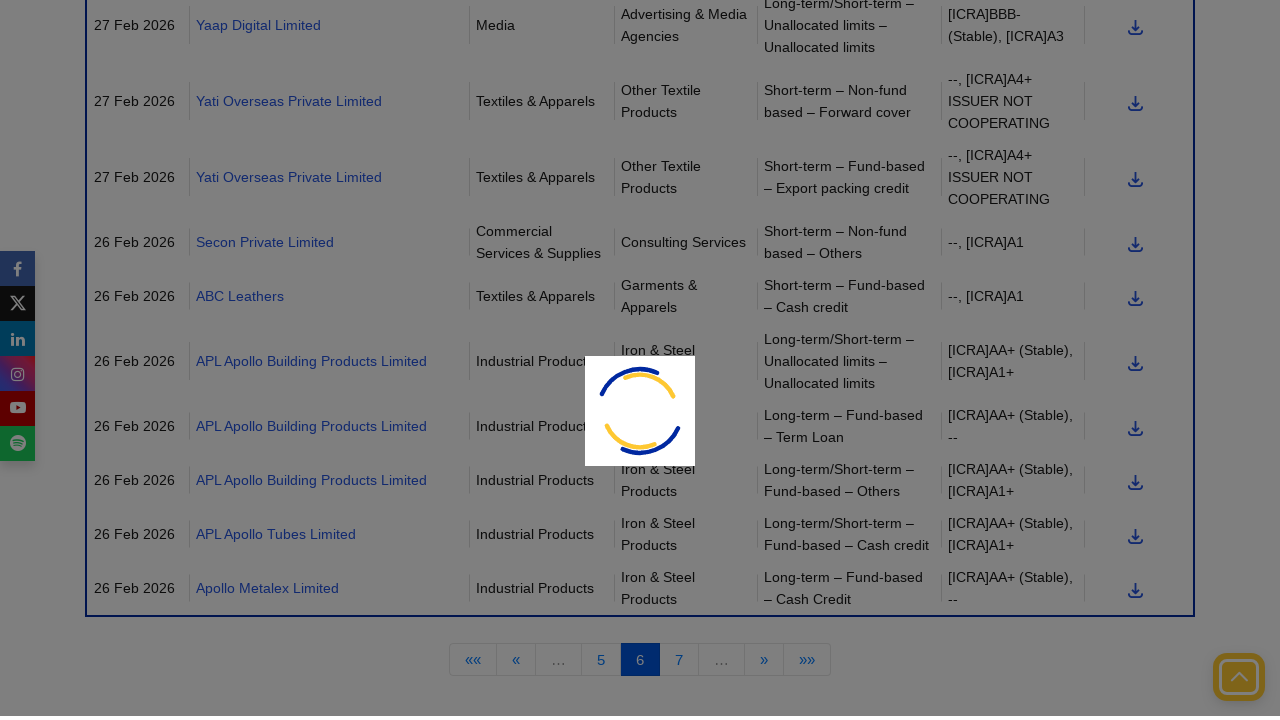

Confirmed data table loaded on new page
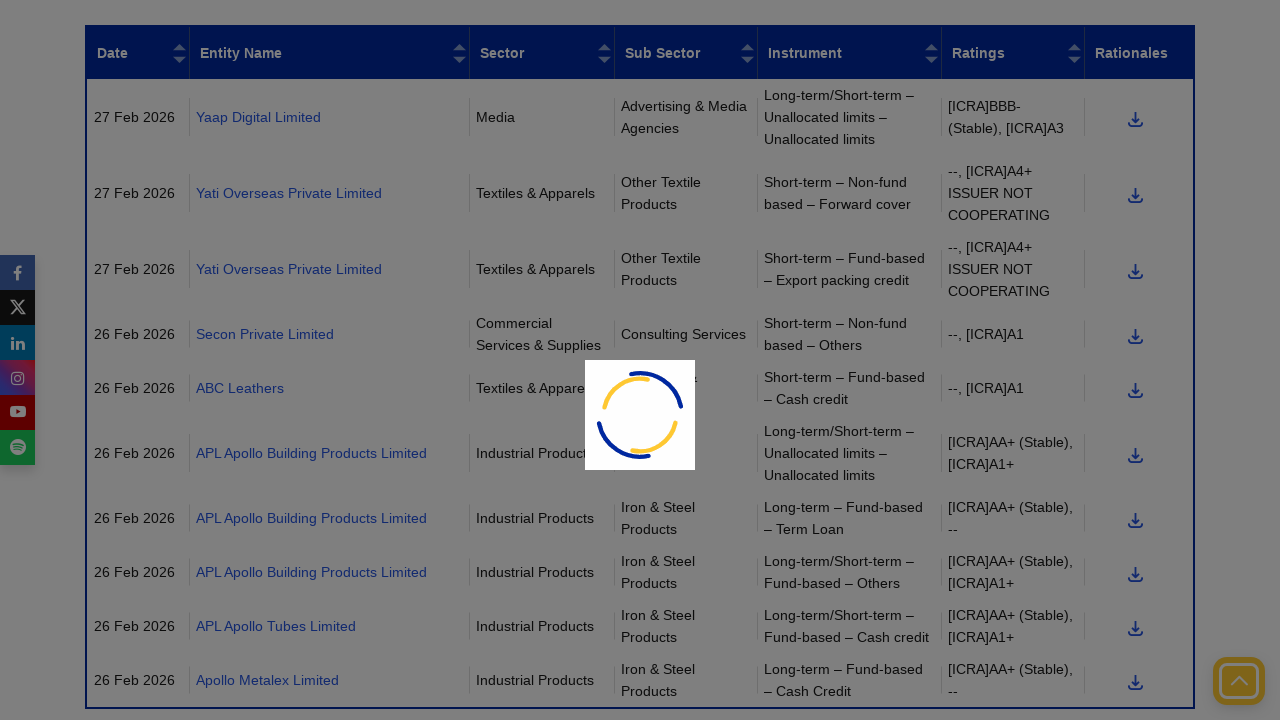

Located next page button on page 7
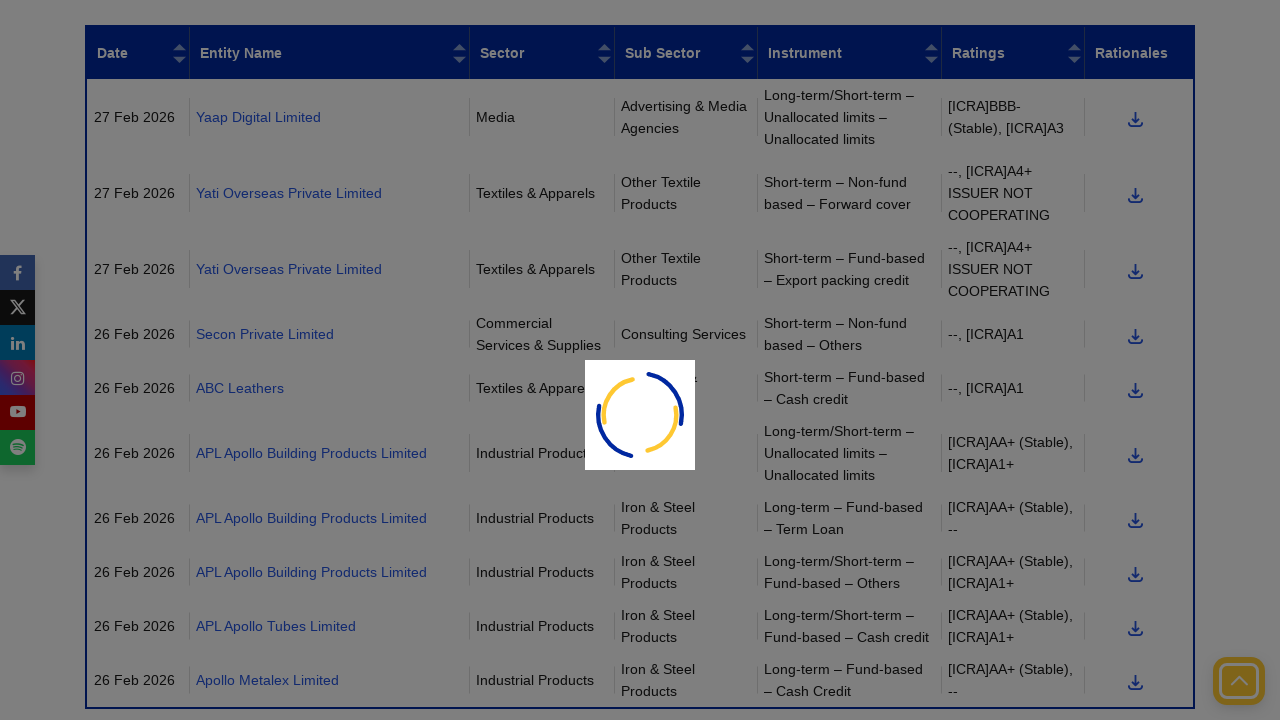

Scrolled next button into view
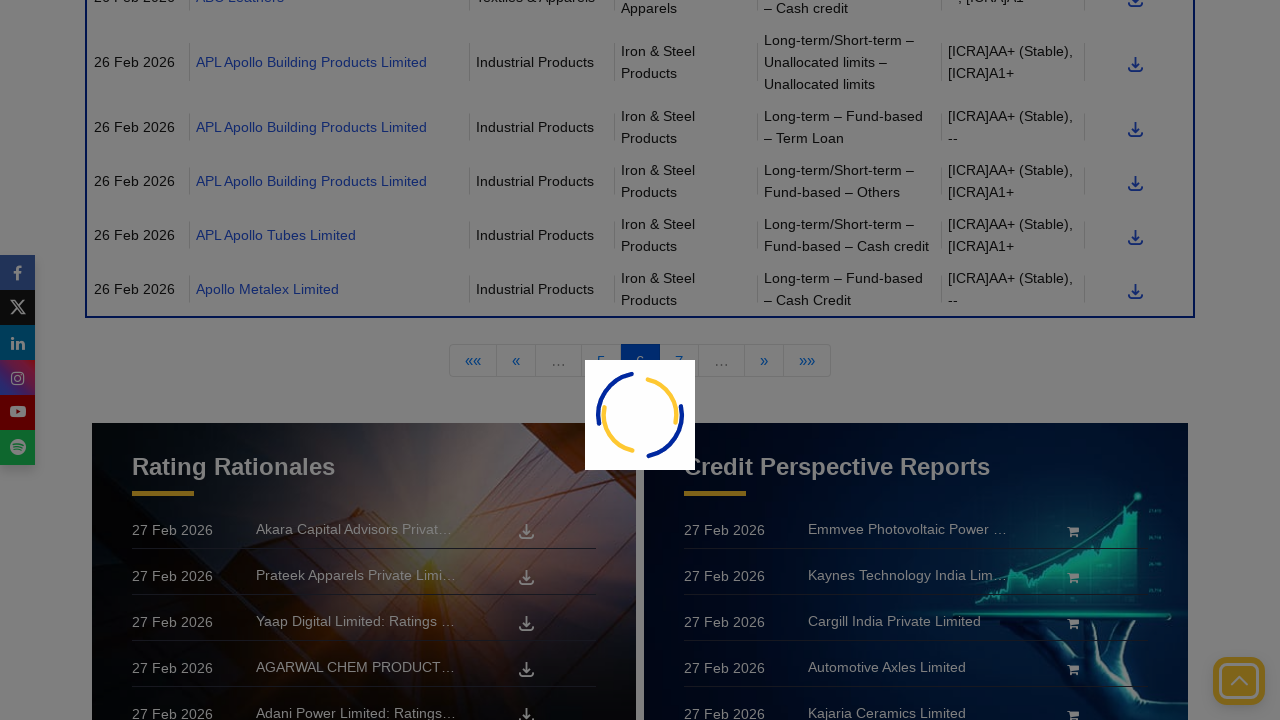

Clicked next button to navigate to page 8 at (764, 360) on xpath=//*[@id="contentPager"]//li[contains(@class, "PagedList-skipToNext")]/a
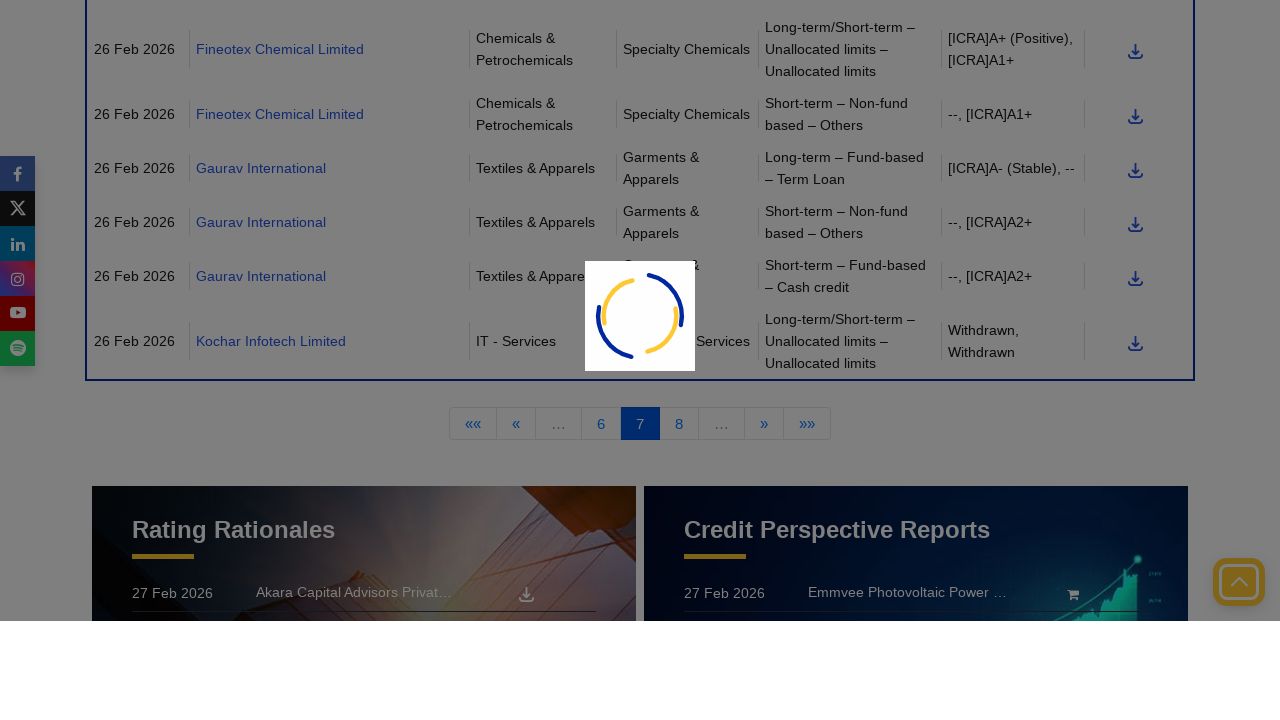

Waited for network to reach idle state
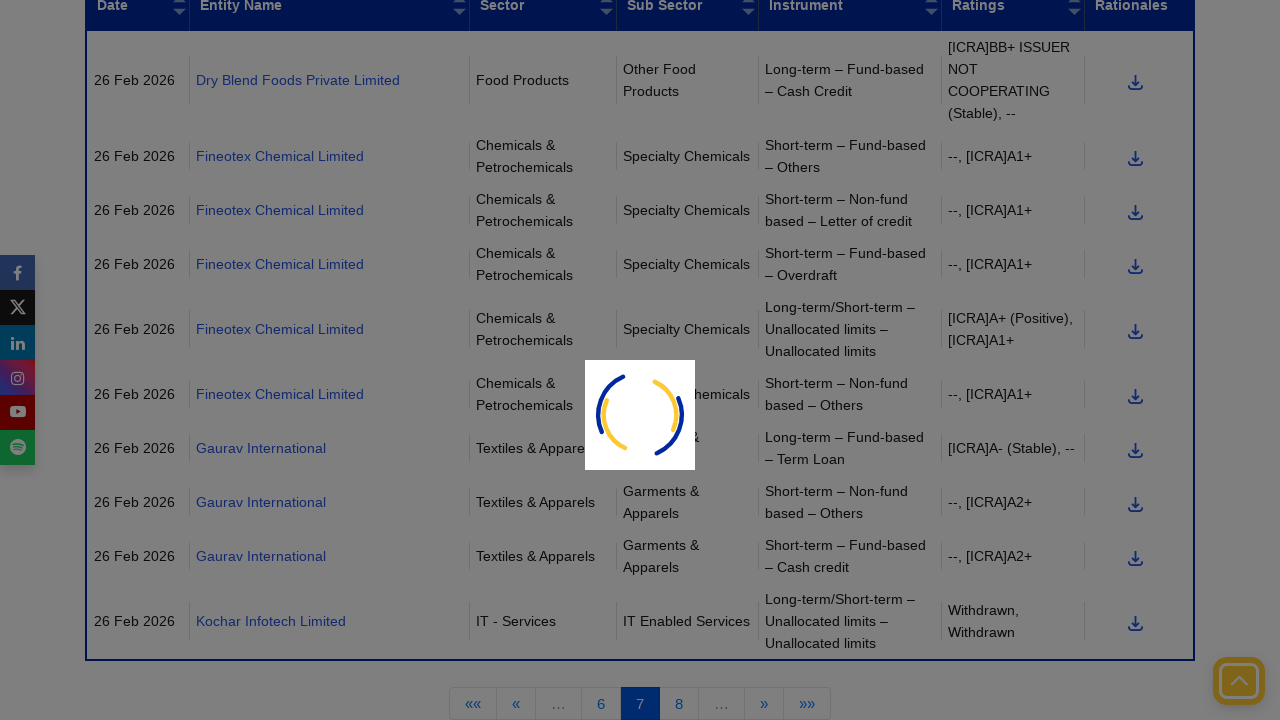

Confirmed data table loaded on new page
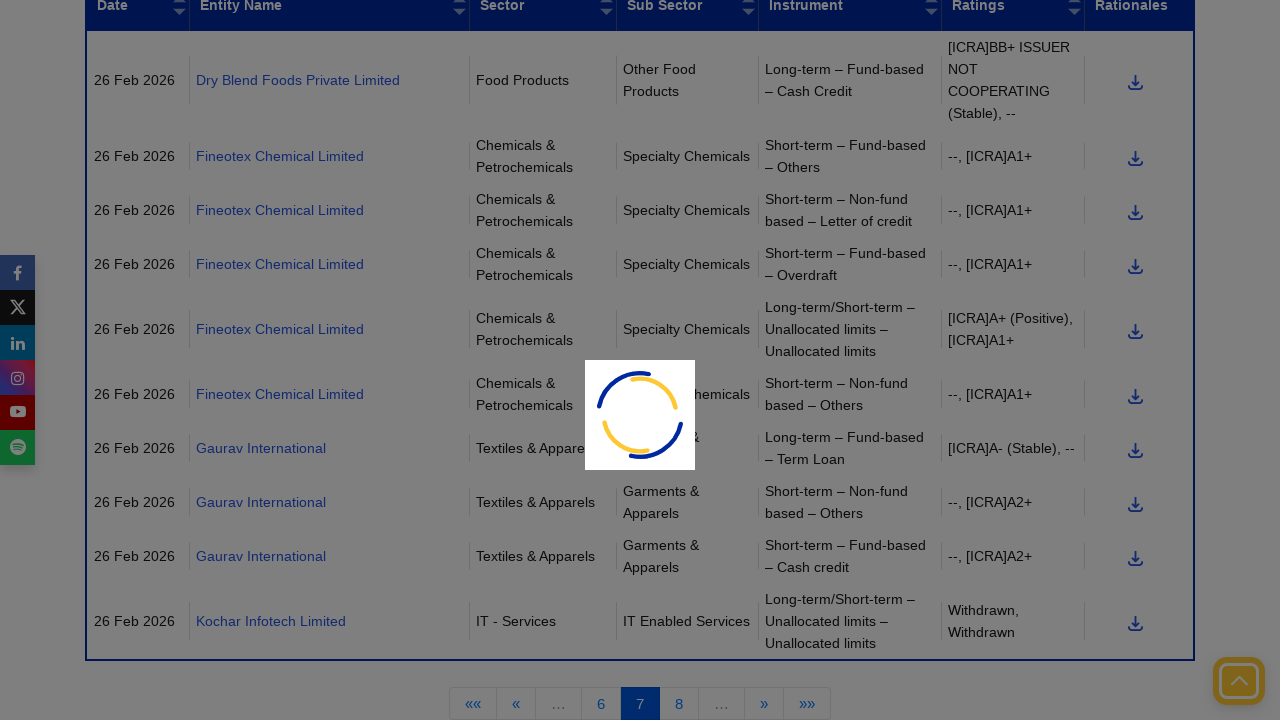

Located next page button on page 8
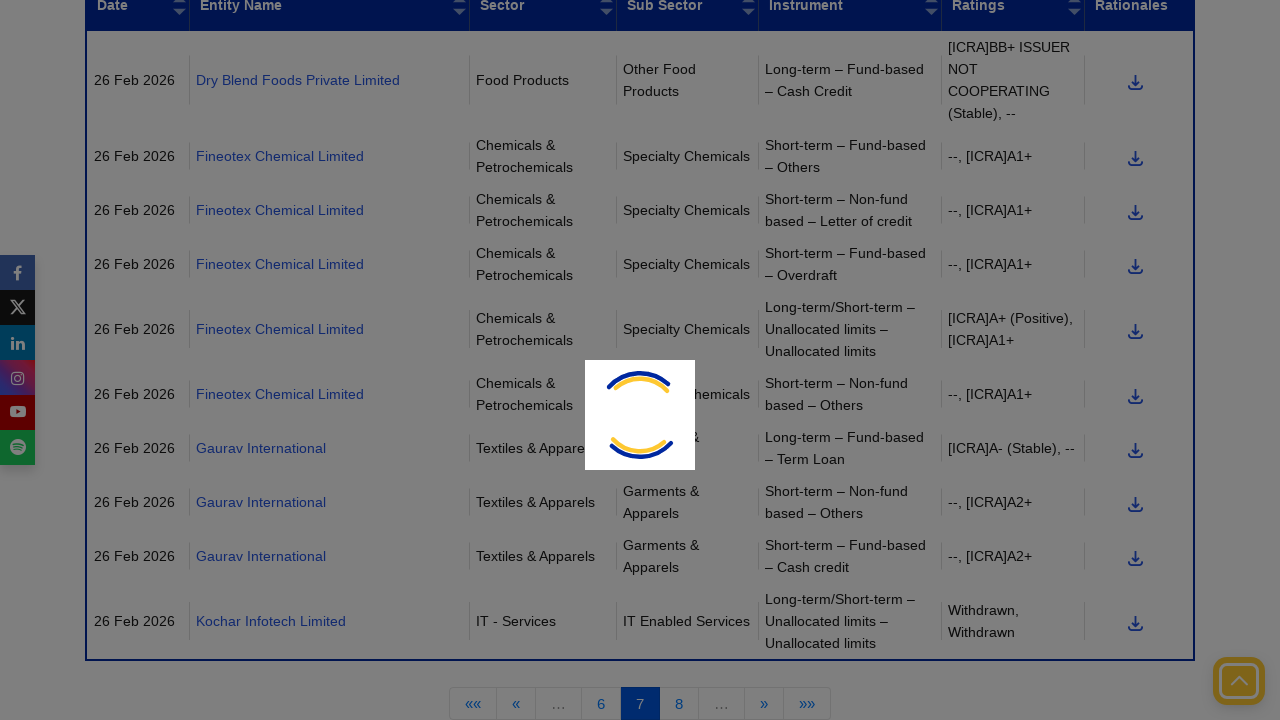

Scrolled next button into view
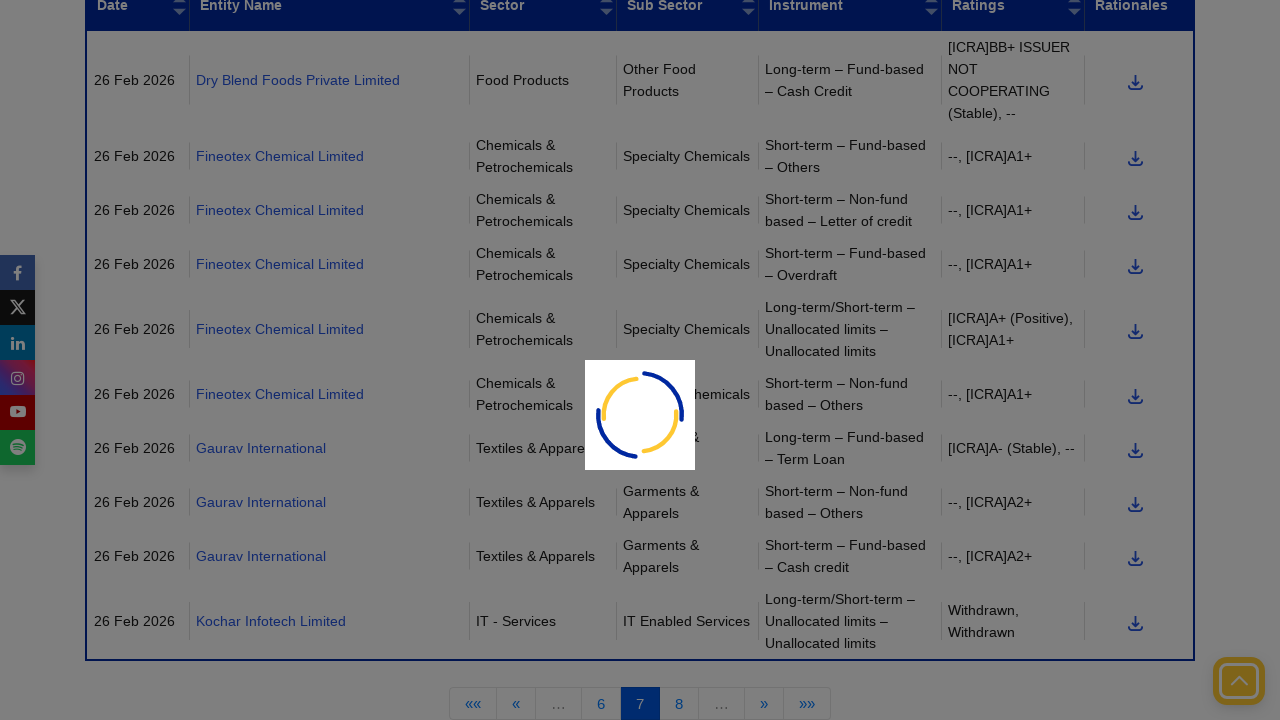

Clicked next button to navigate to page 9 at (764, 361) on xpath=//*[@id="contentPager"]//li[contains(@class, "PagedList-skipToNext")]/a
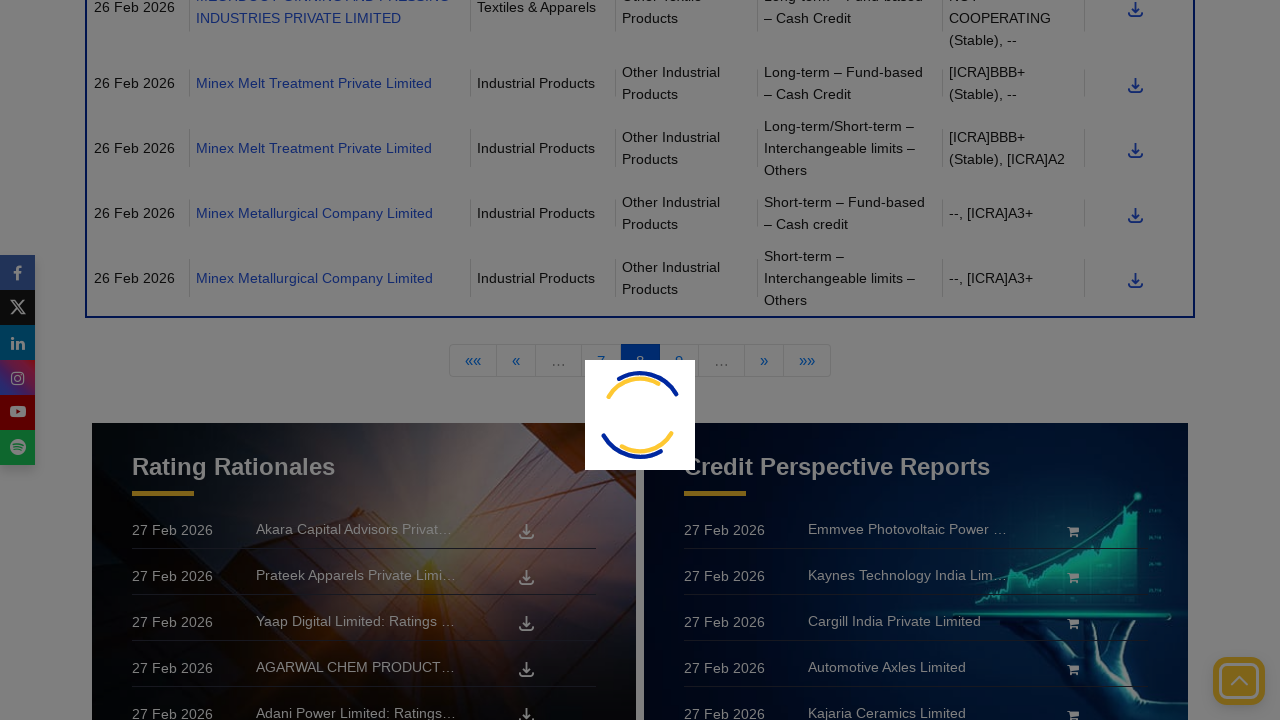

Waited for network to reach idle state
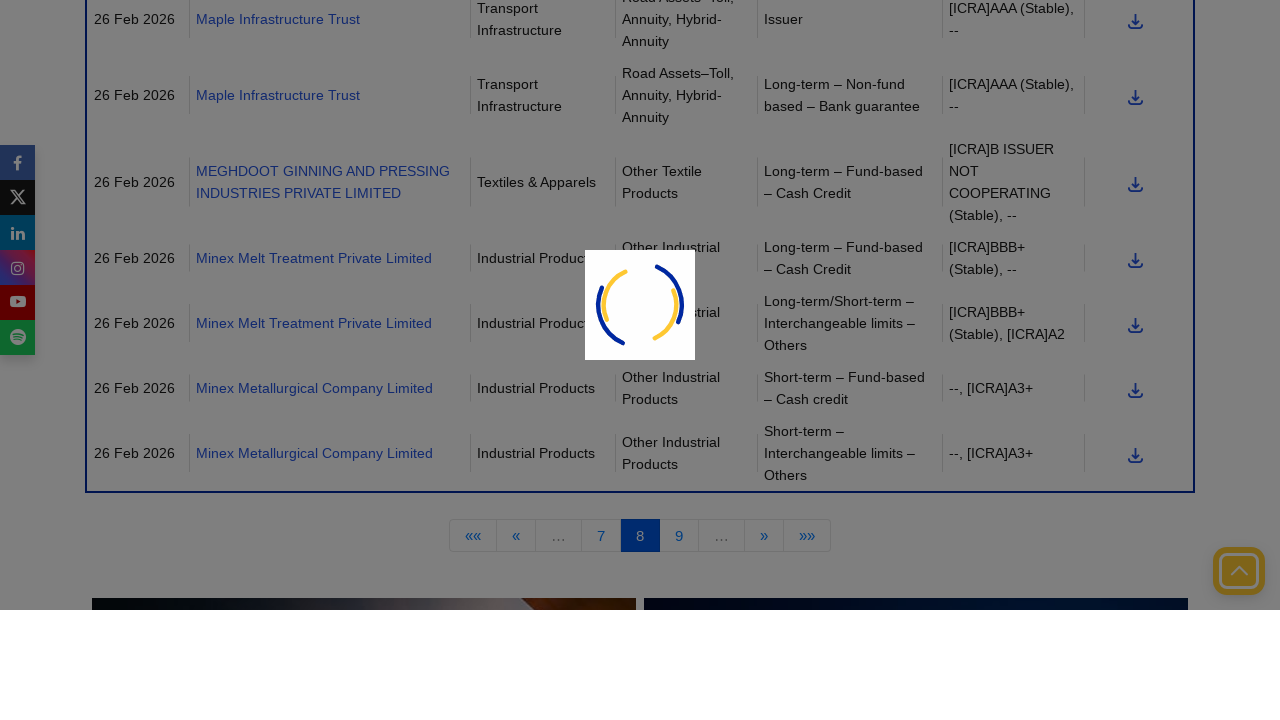

Confirmed data table loaded on new page
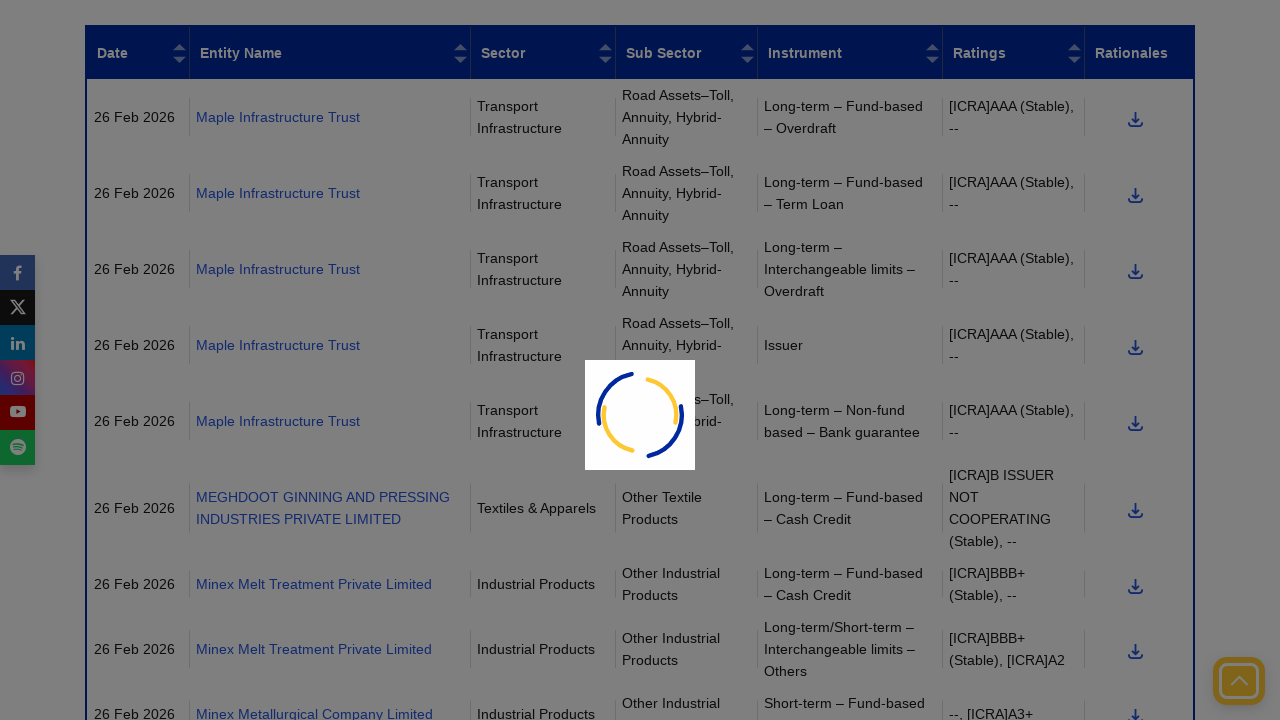

Located next page button on page 9
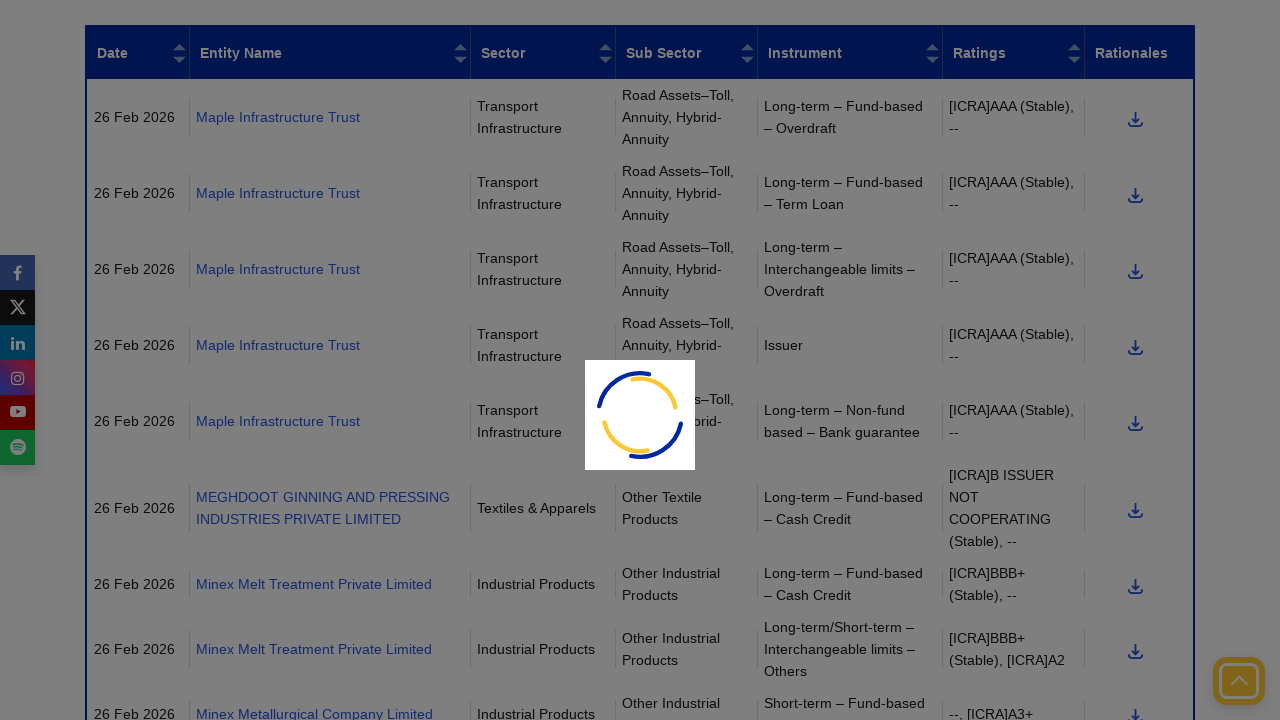

Scrolled next button into view
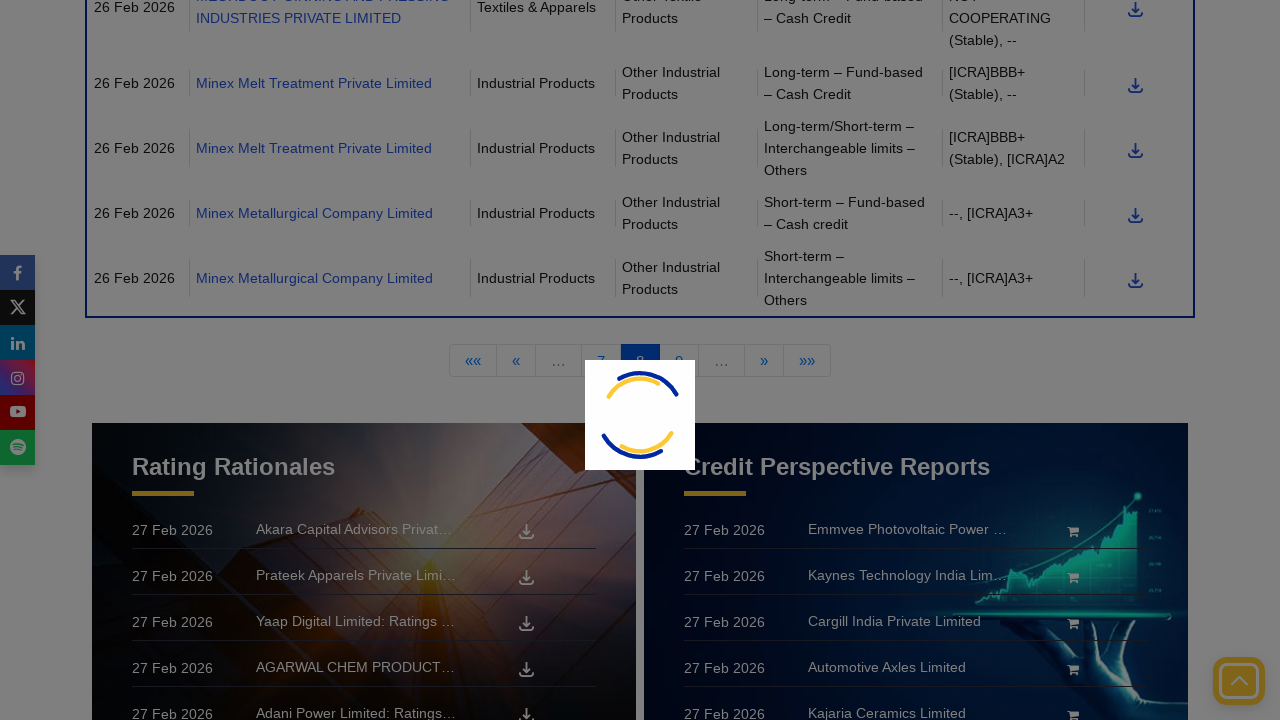

Clicked next button to navigate to page 10 at (768, 575) on xpath=//*[@id="contentPager"]//li[contains(@class, "PagedList-skipToNext")]/a
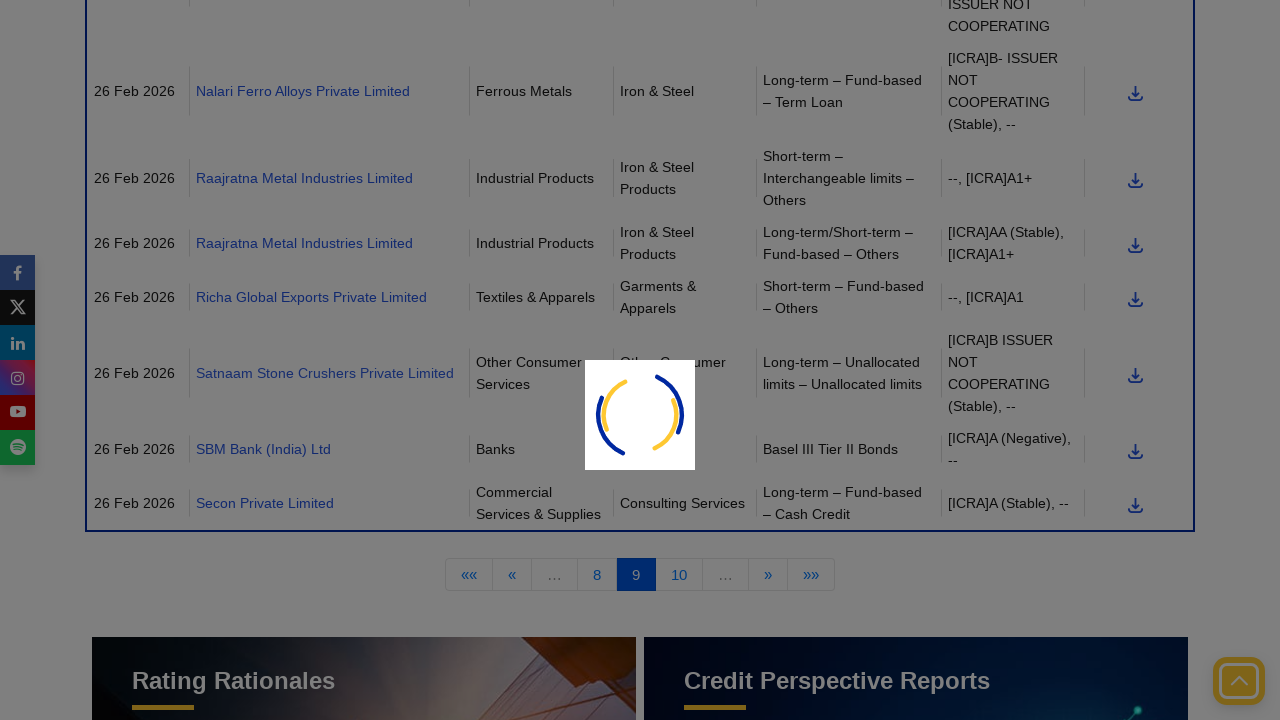

Waited for network to reach idle state
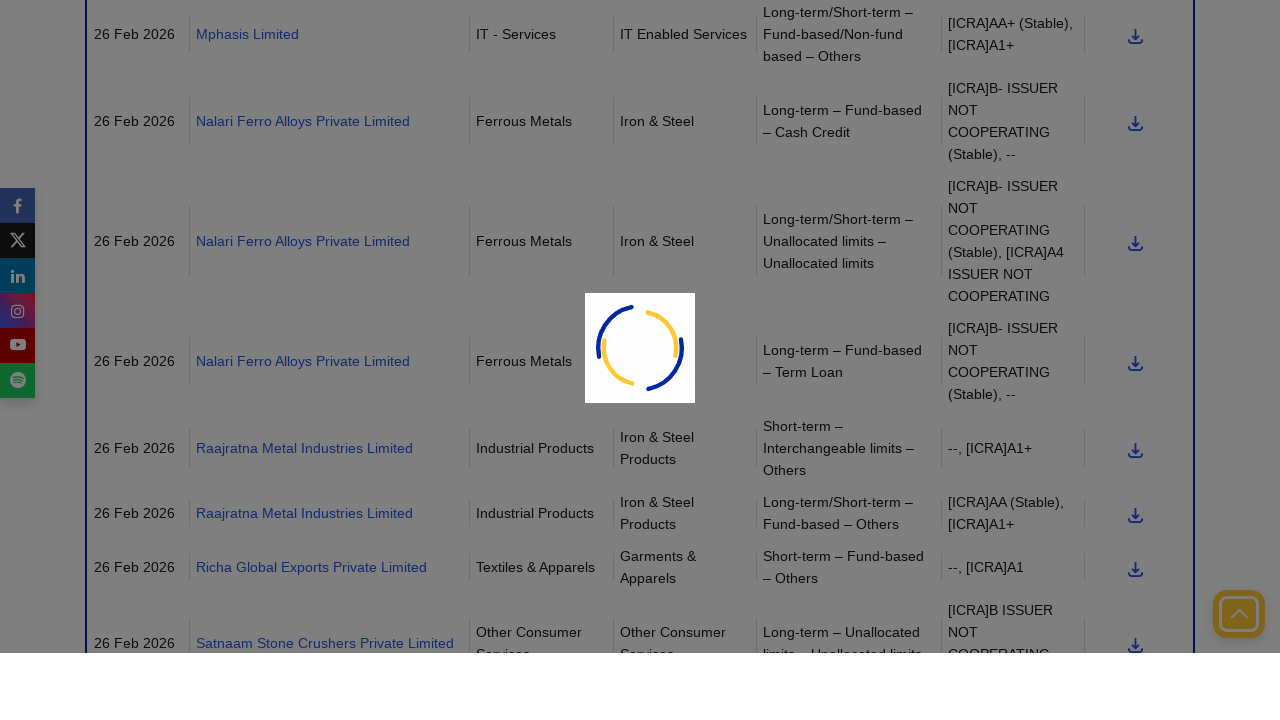

Confirmed data table loaded on new page
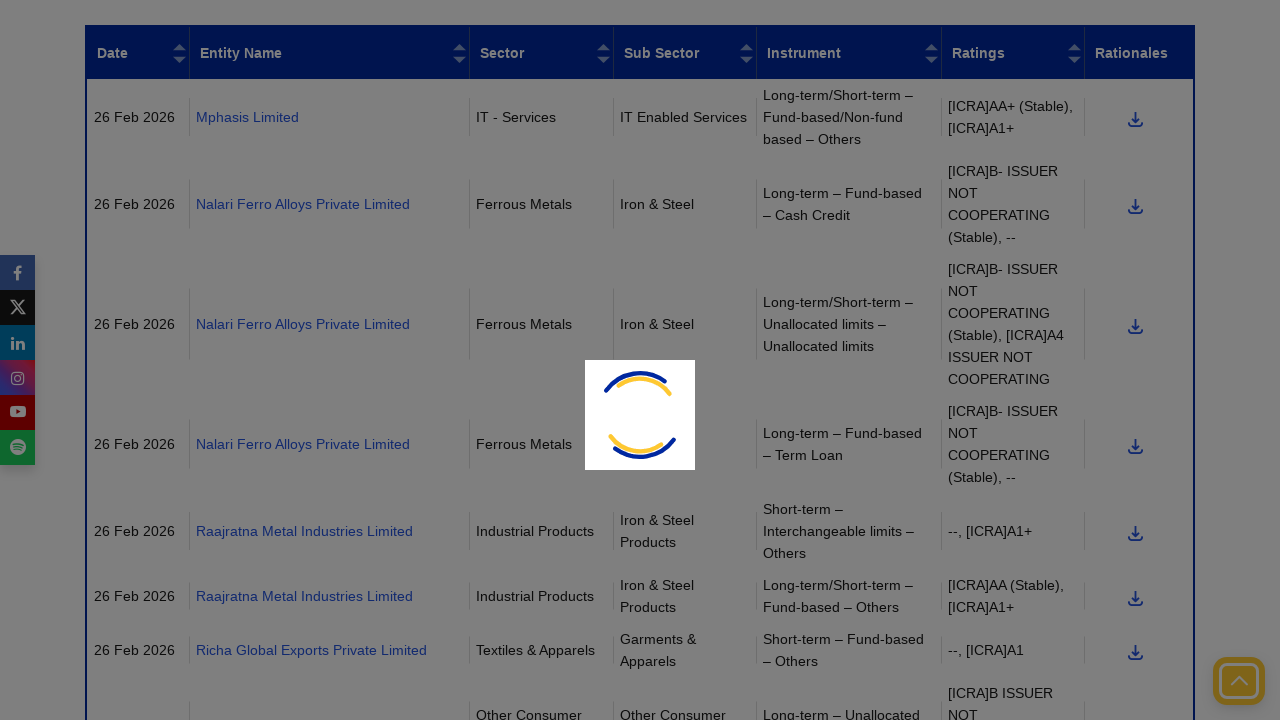

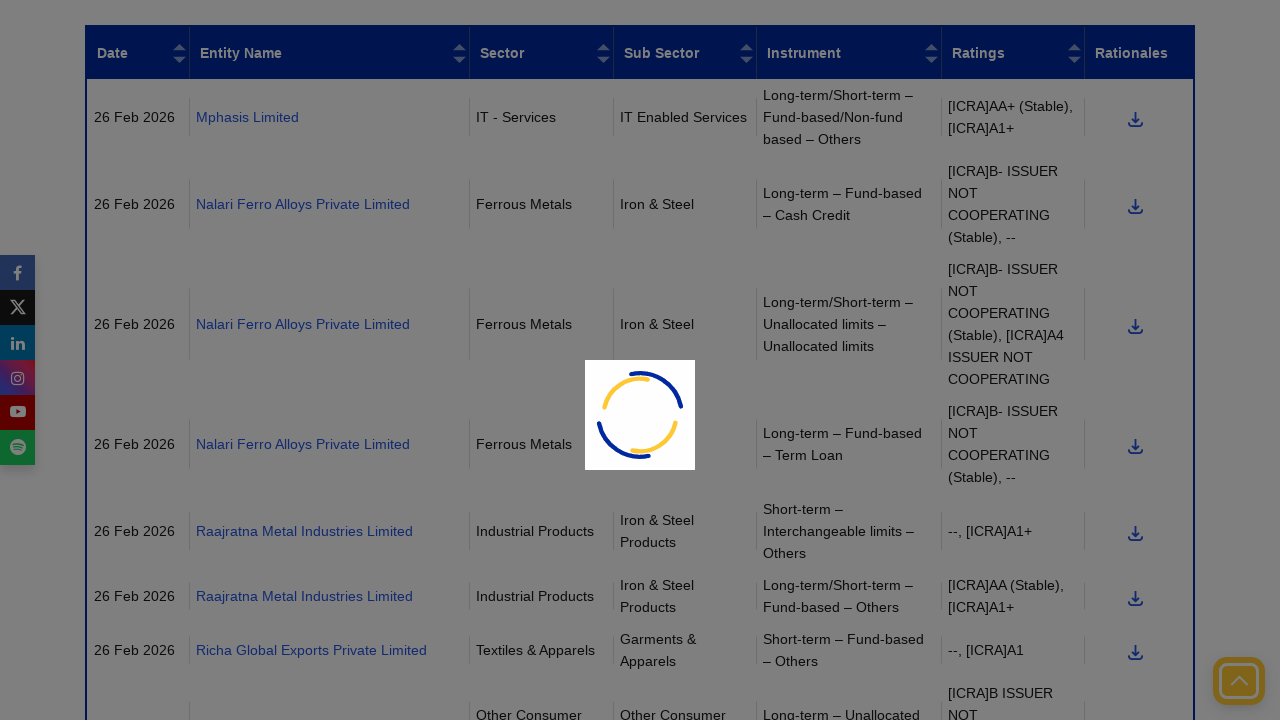